Tests window/tab switching functionality by clicking all external links that open in new tabs on the Selenium homepage, then iterating through all opened windows to verify they loaded correctly.

Starting URL: https://www.selenium.dev/

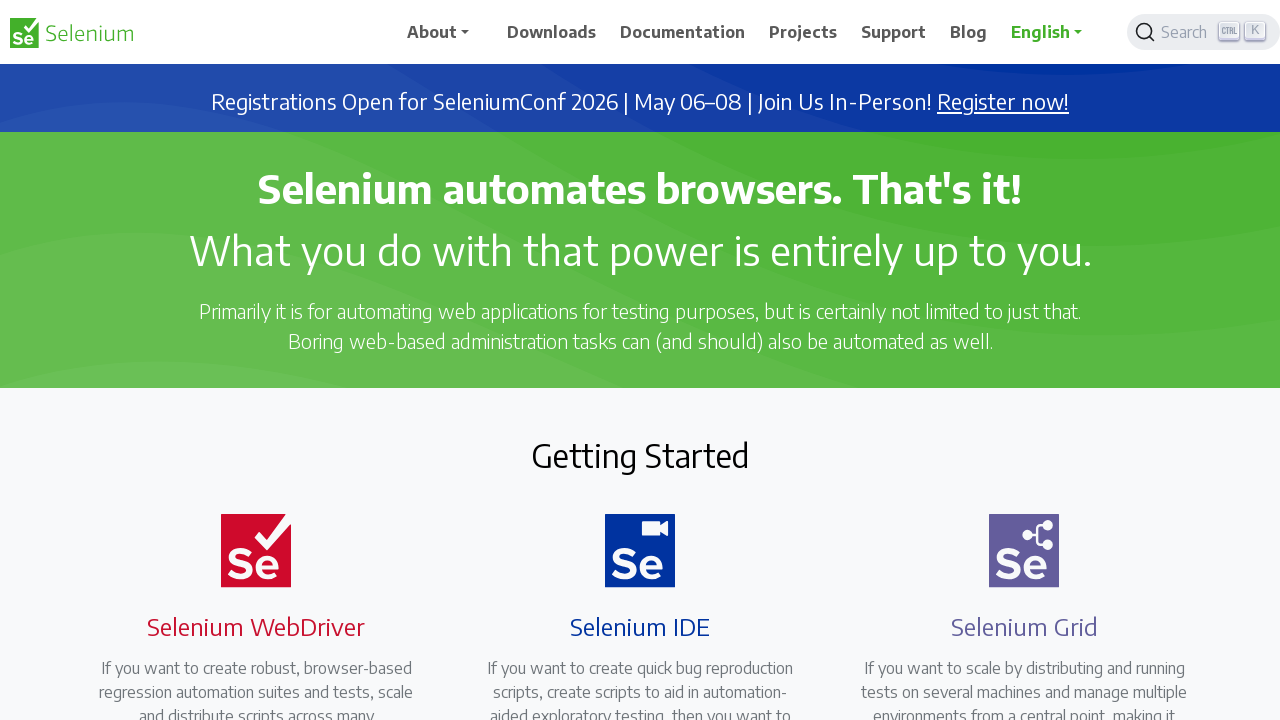

Stored reference to main page
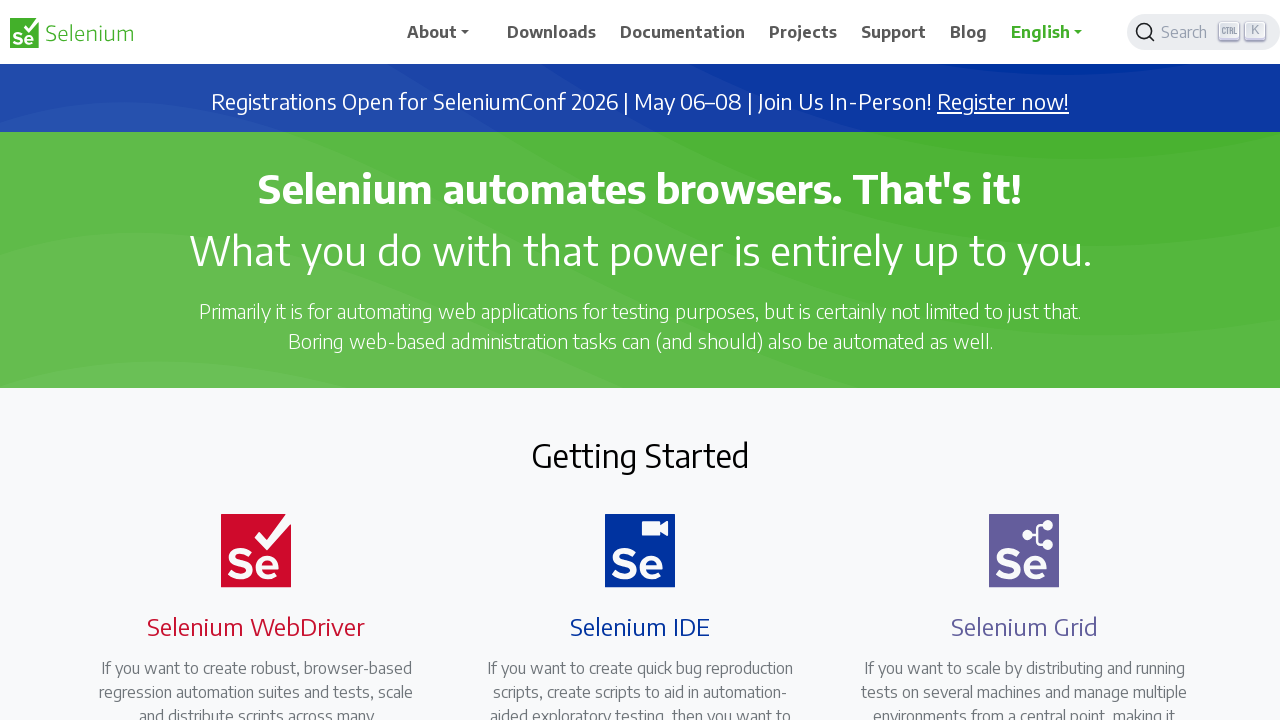

Found all external links that open in new tabs
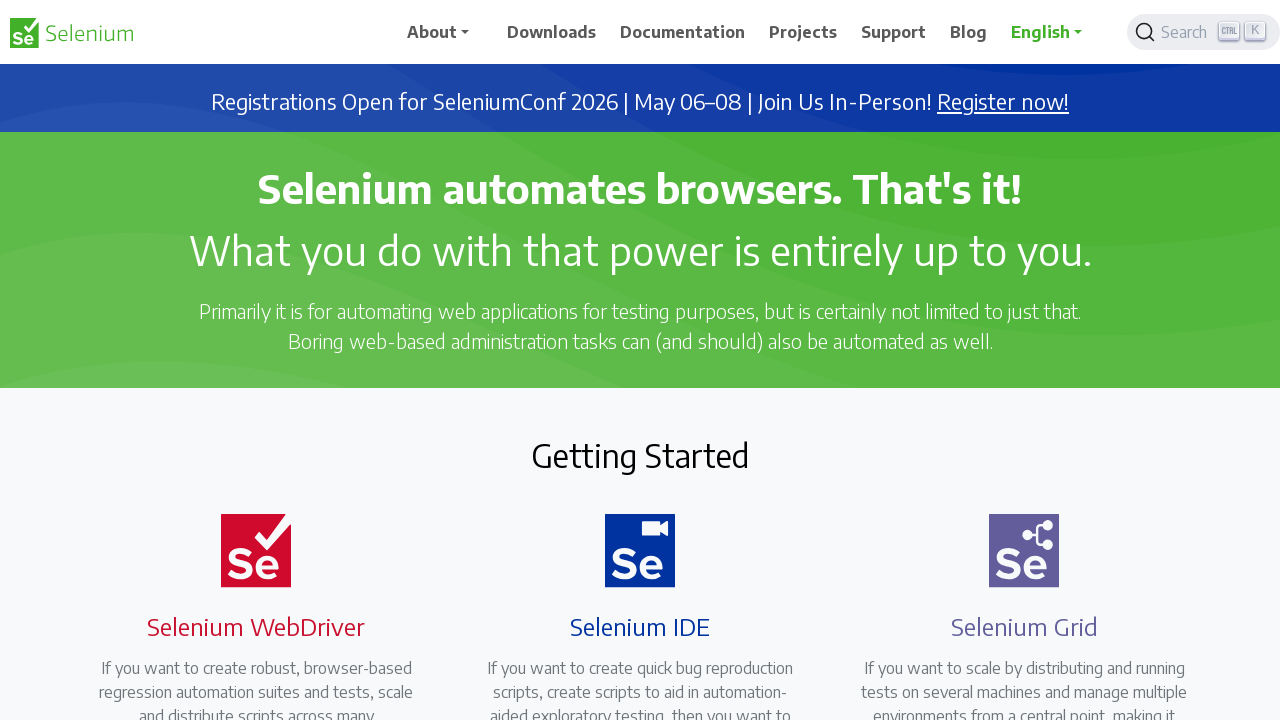

Clicked external link: https://seleniumconf.com/register/?utm_medium=Referral&utm_source=selenium.dev&utm_campaign=register at (1003, 102) on a[target='_blank'] >> nth=0
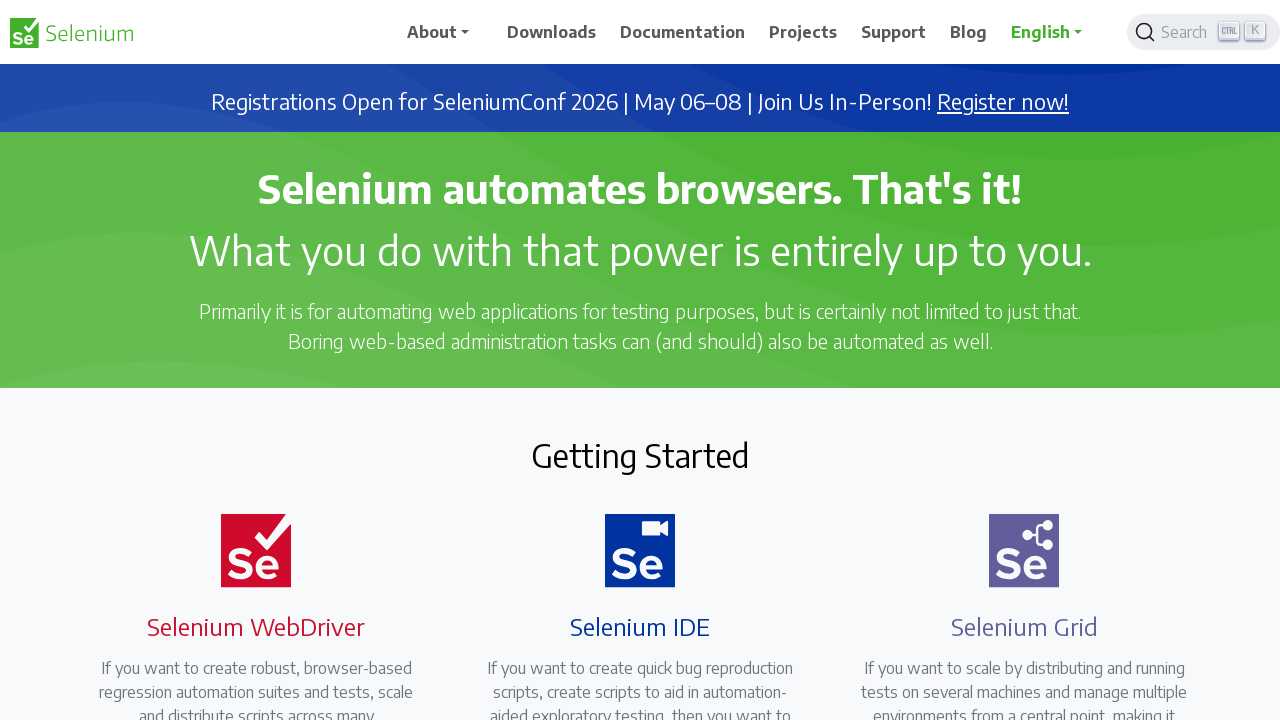

Clicked external link: https://opencollective.com/selenium at (687, 409) on a[target='_blank'] >> nth=1
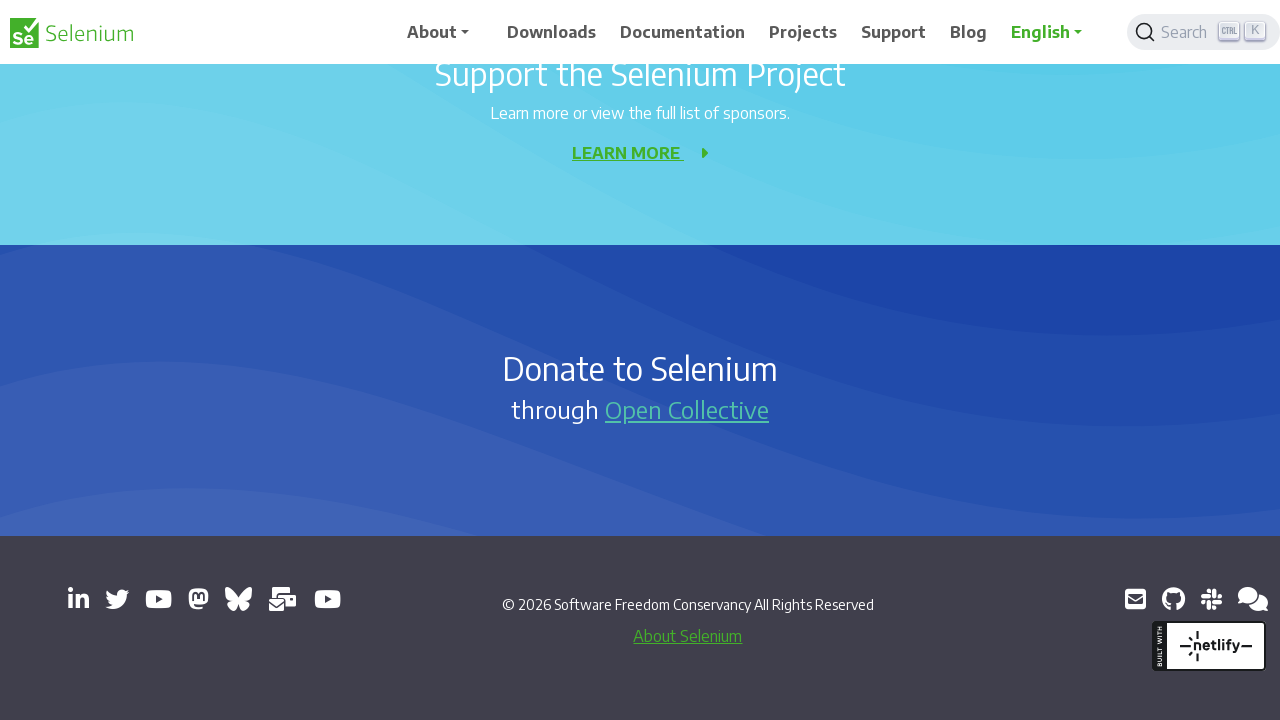

Clicked external link: https://www.linkedin.com/company/4826427/ at (78, 599) on a[target='_blank'] >> nth=2
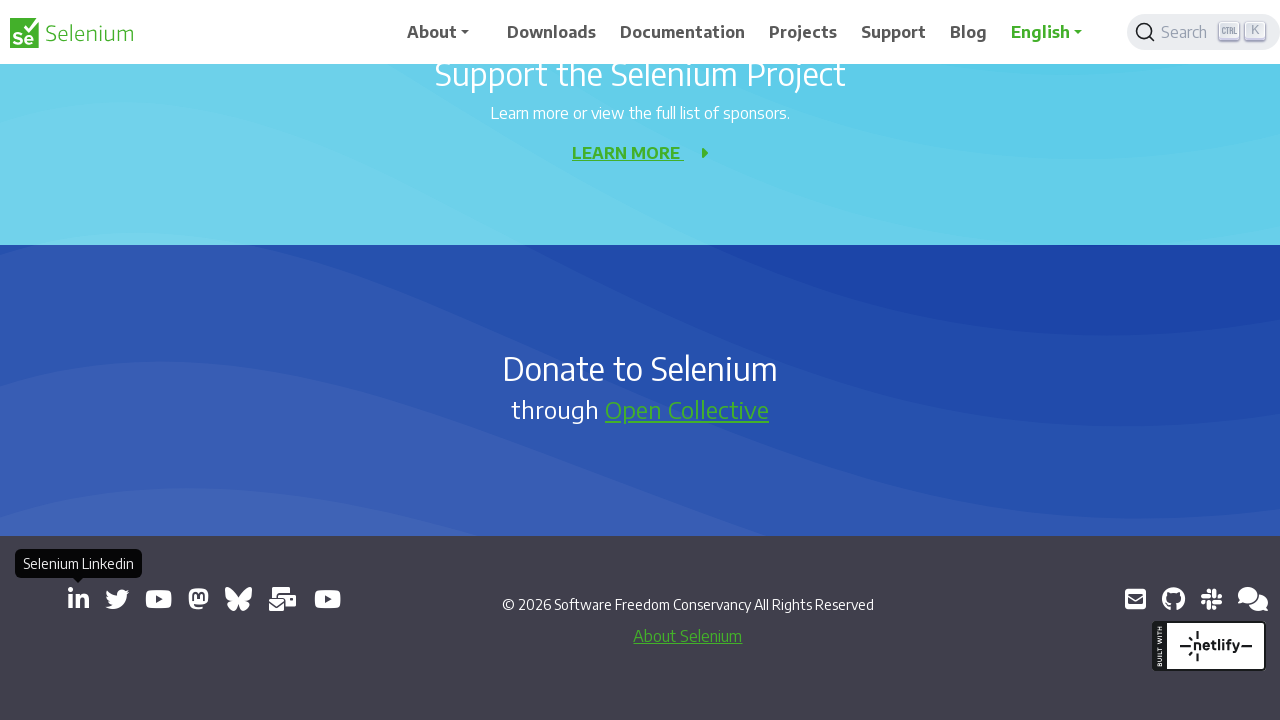

Clicked external link: https://x.com/SeleniumHQ at (117, 599) on a[target='_blank'] >> nth=3
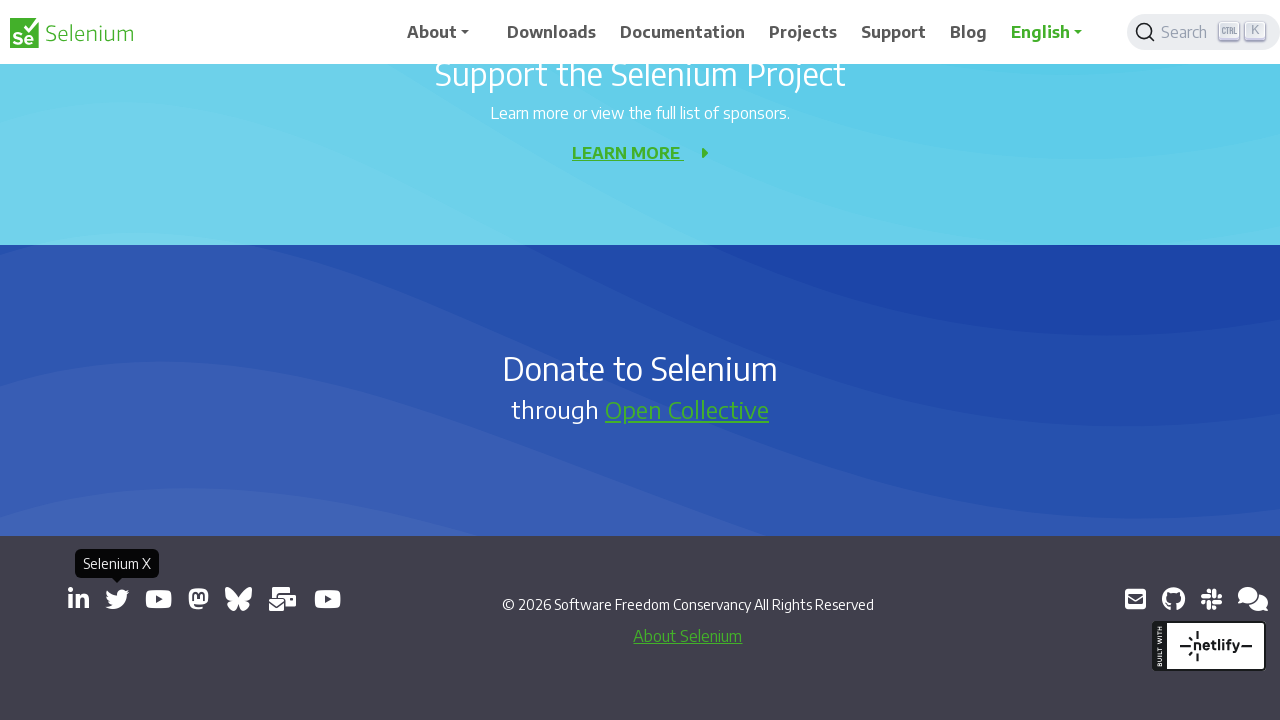

Clicked external link: https://www.youtube.com/@SeleniumHQProject/ at (158, 599) on a[target='_blank'] >> nth=4
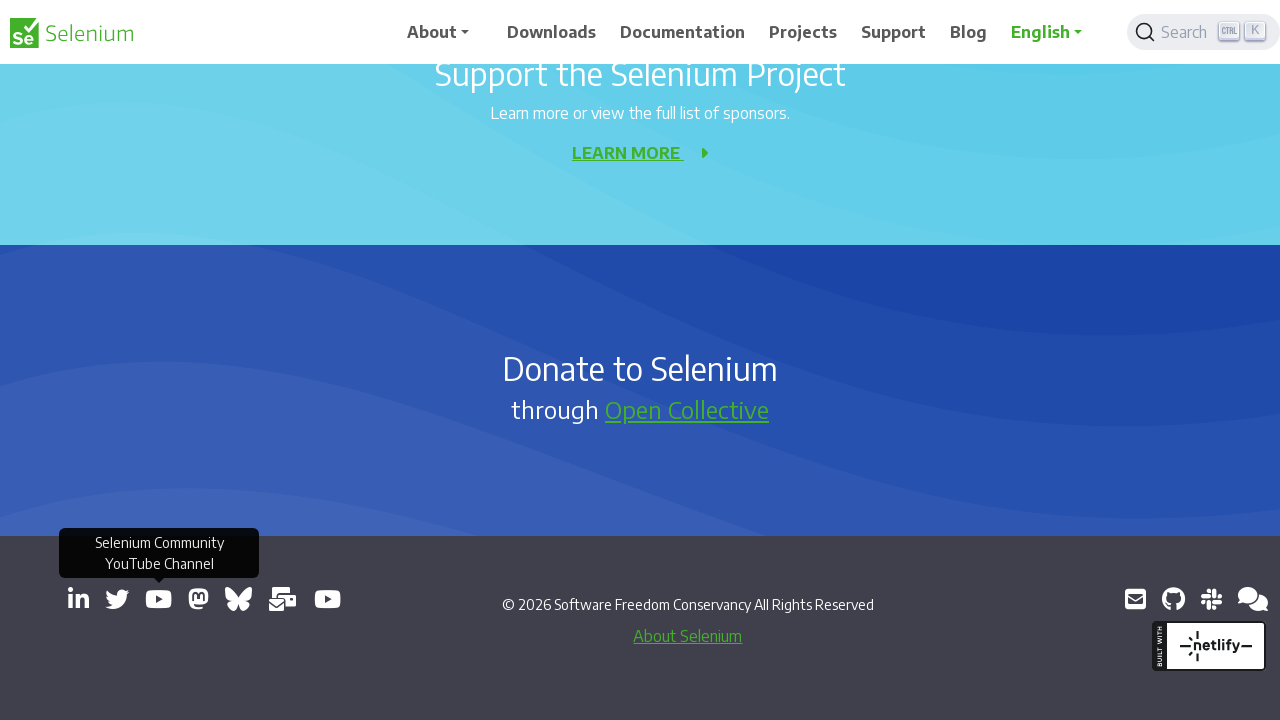

Clicked external link: https://mastodon.social/@seleniumHQ@fosstodon.org at (198, 599) on a[target='_blank'] >> nth=5
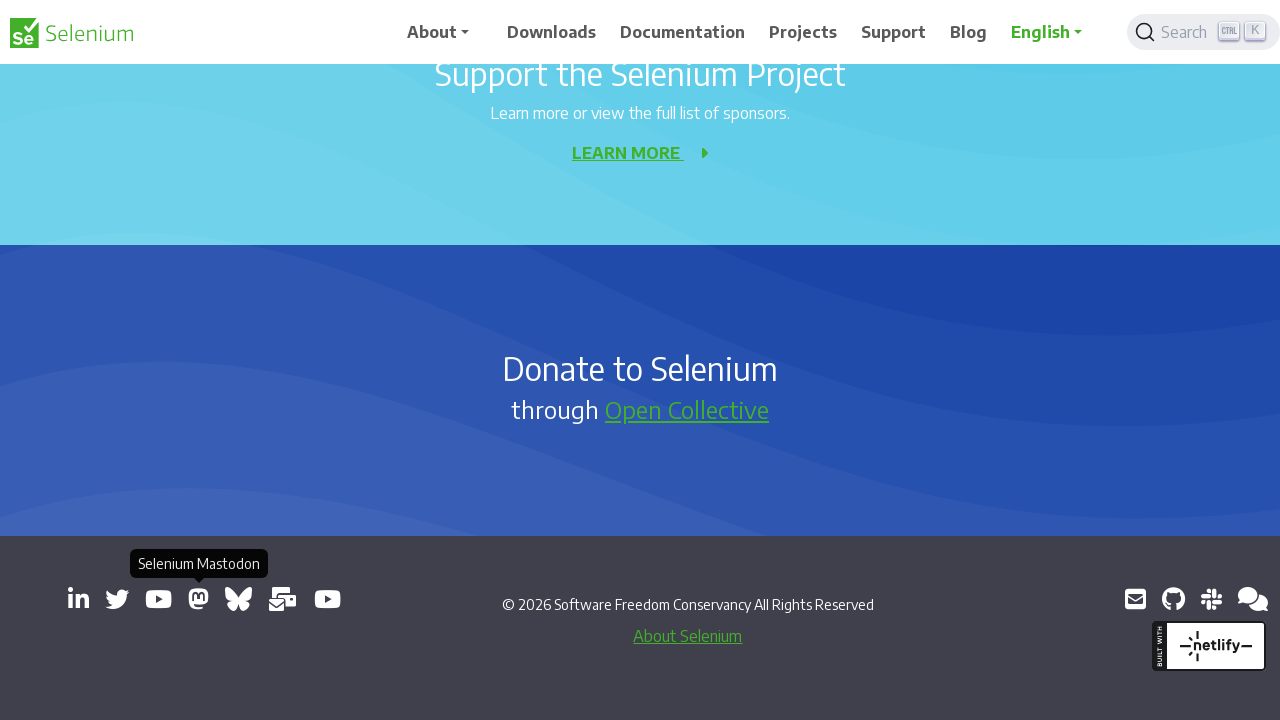

Clicked external link: https://bsky.app/profile/seleniumconf.bsky.social at (238, 599) on a[target='_blank'] >> nth=6
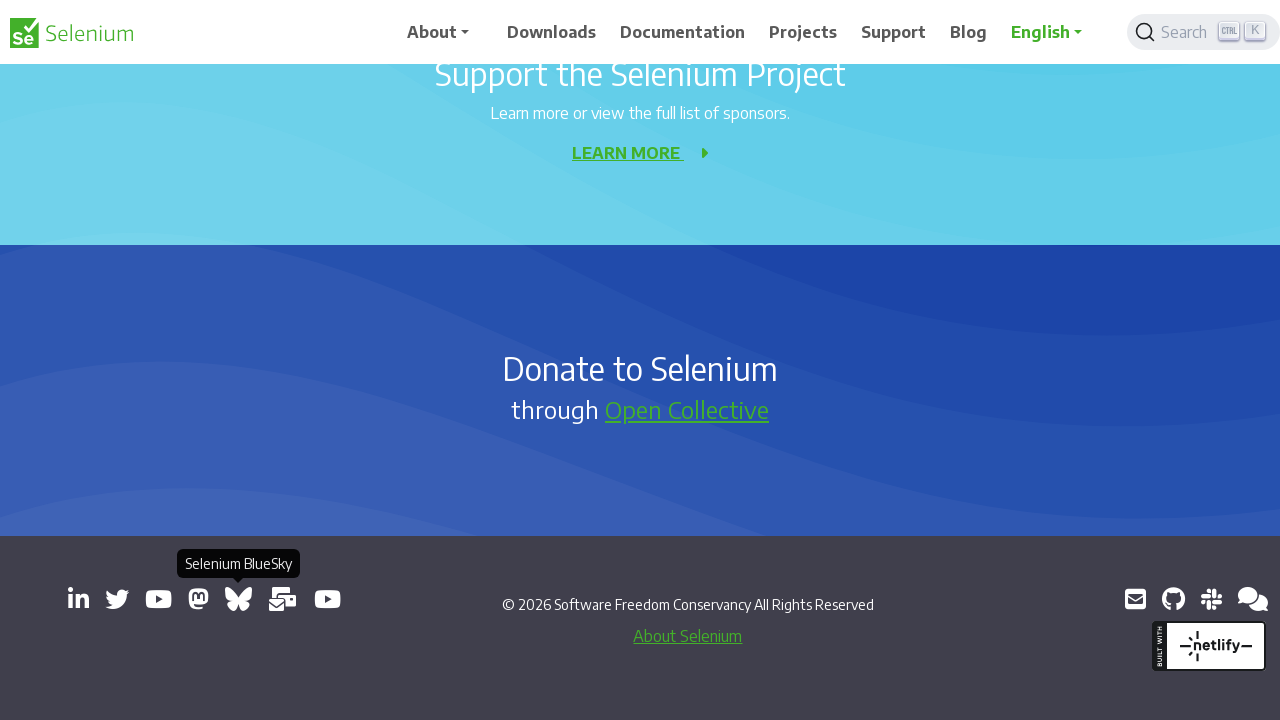

Clicked external link: https://groups.google.com/group/selenium-users at (283, 599) on a[target='_blank'] >> nth=7
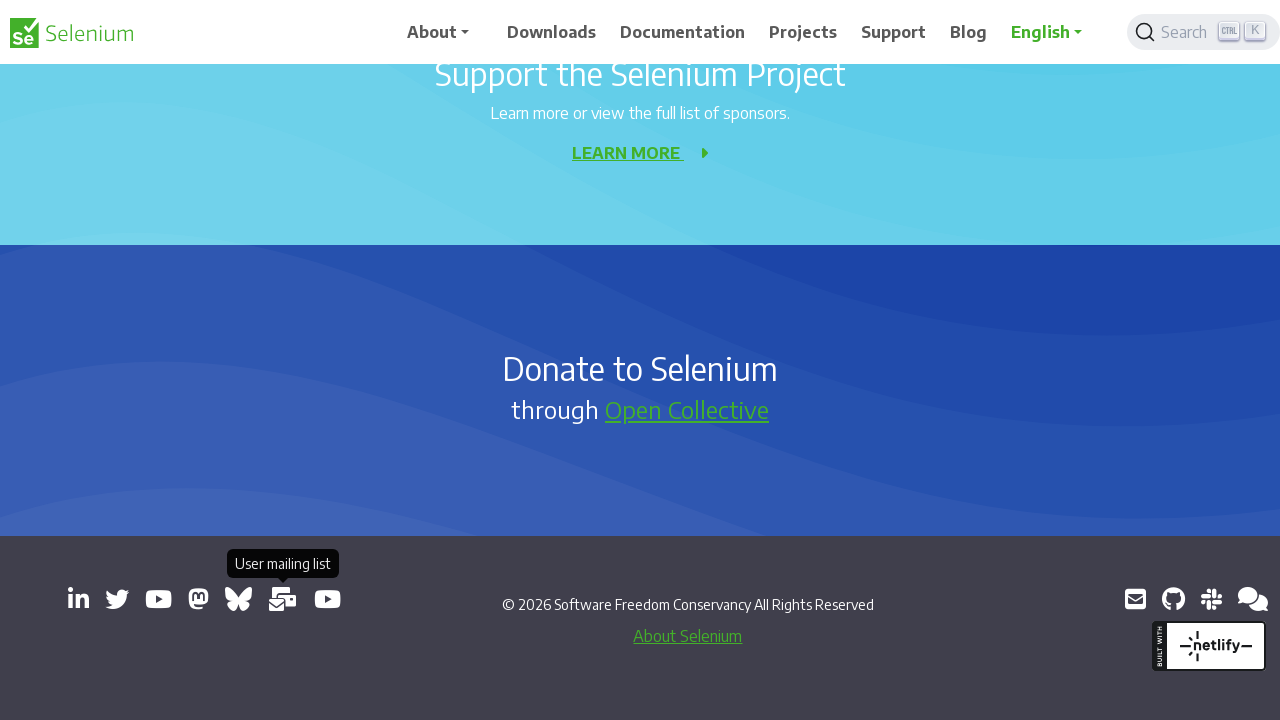

Clicked external link: https://www.youtube.com/channel/UCbDlgX_613xNMrDqCe3QNEw at (328, 599) on a[target='_blank'] >> nth=8
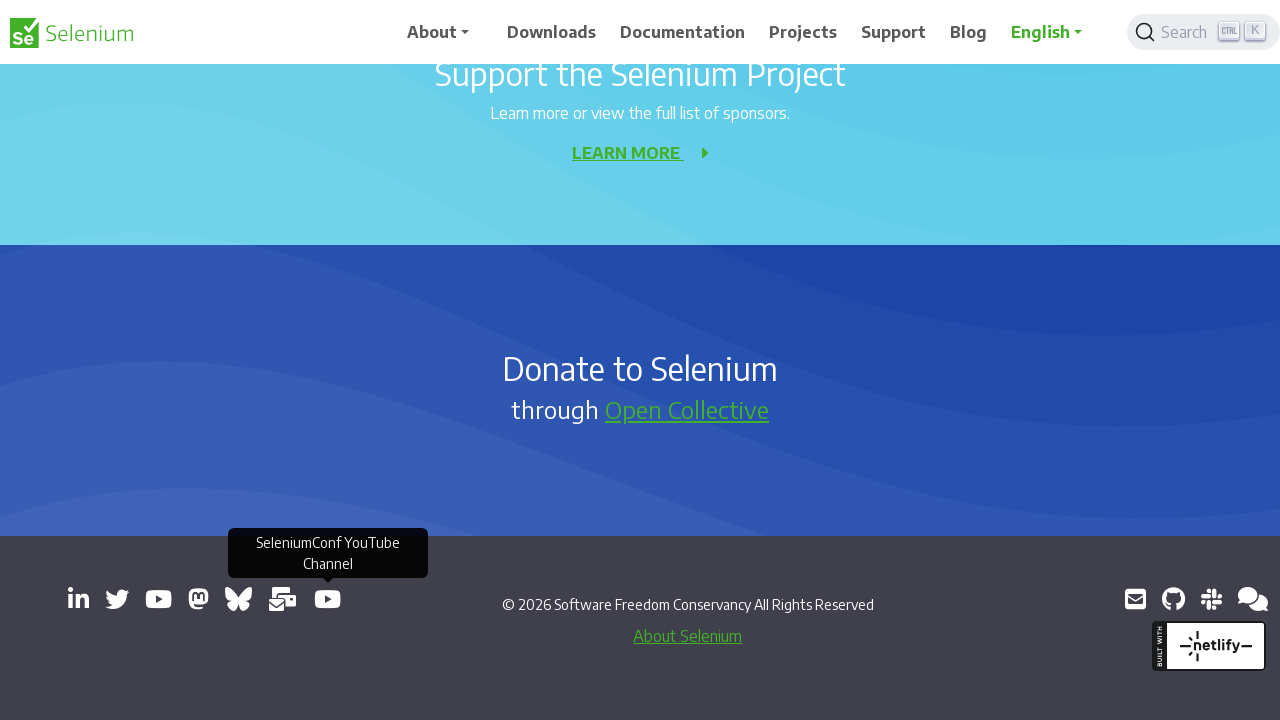

Clicked external link: https://github.com/seleniumhq/selenium at (1173, 599) on a[target='_blank'] >> nth=10
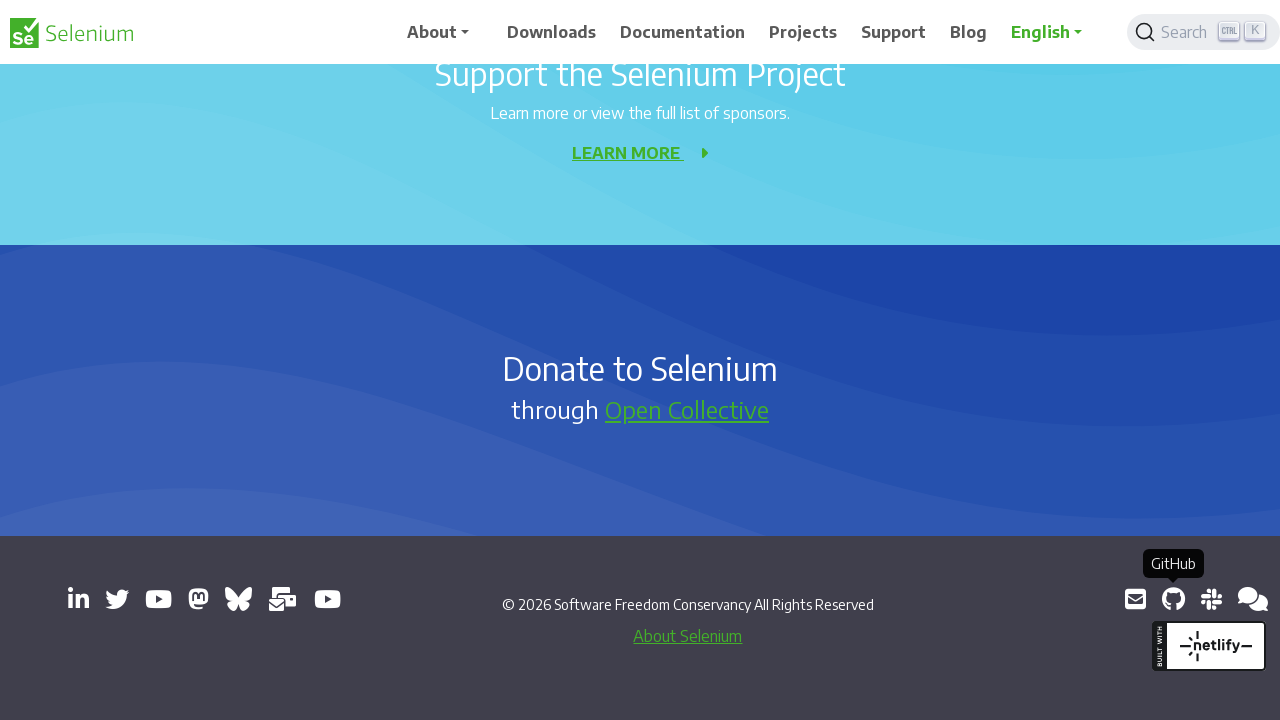

Clicked external link: https://inviter.co/seleniumhq at (1211, 599) on a[target='_blank'] >> nth=11
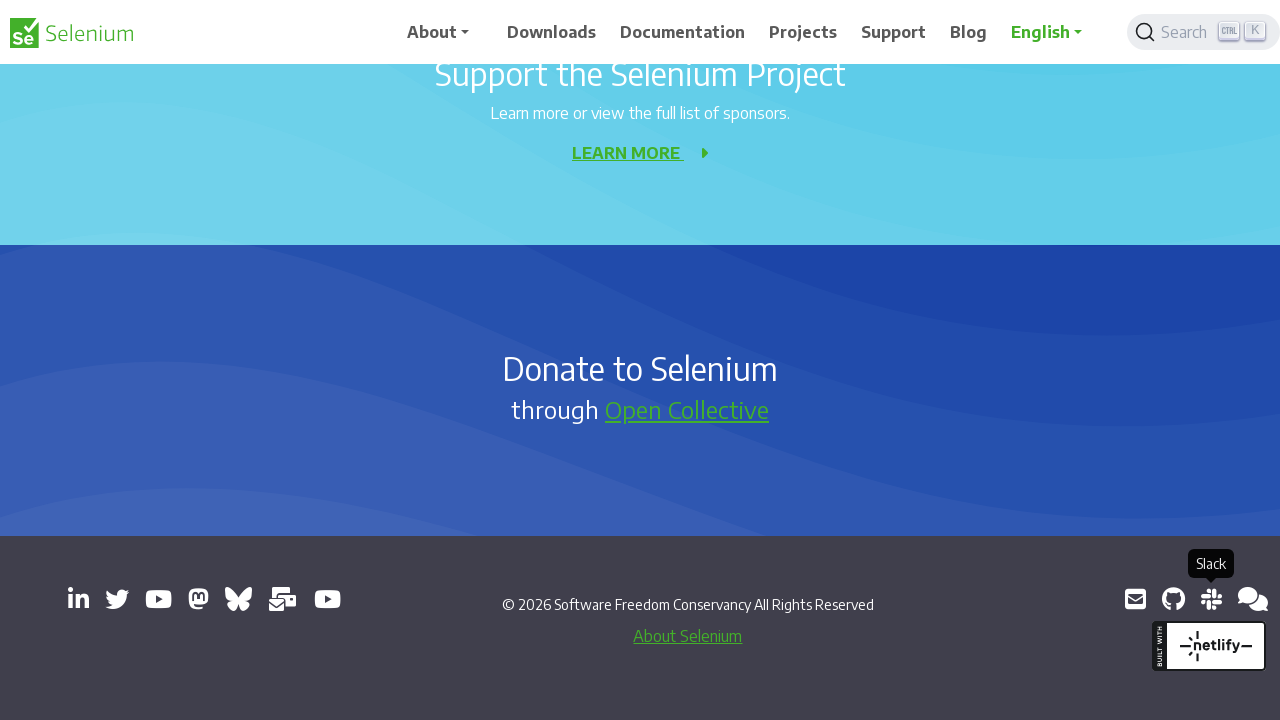

Clicked external link: https://web.libera.chat/#selenium at (1253, 599) on a[target='_blank'] >> nth=12
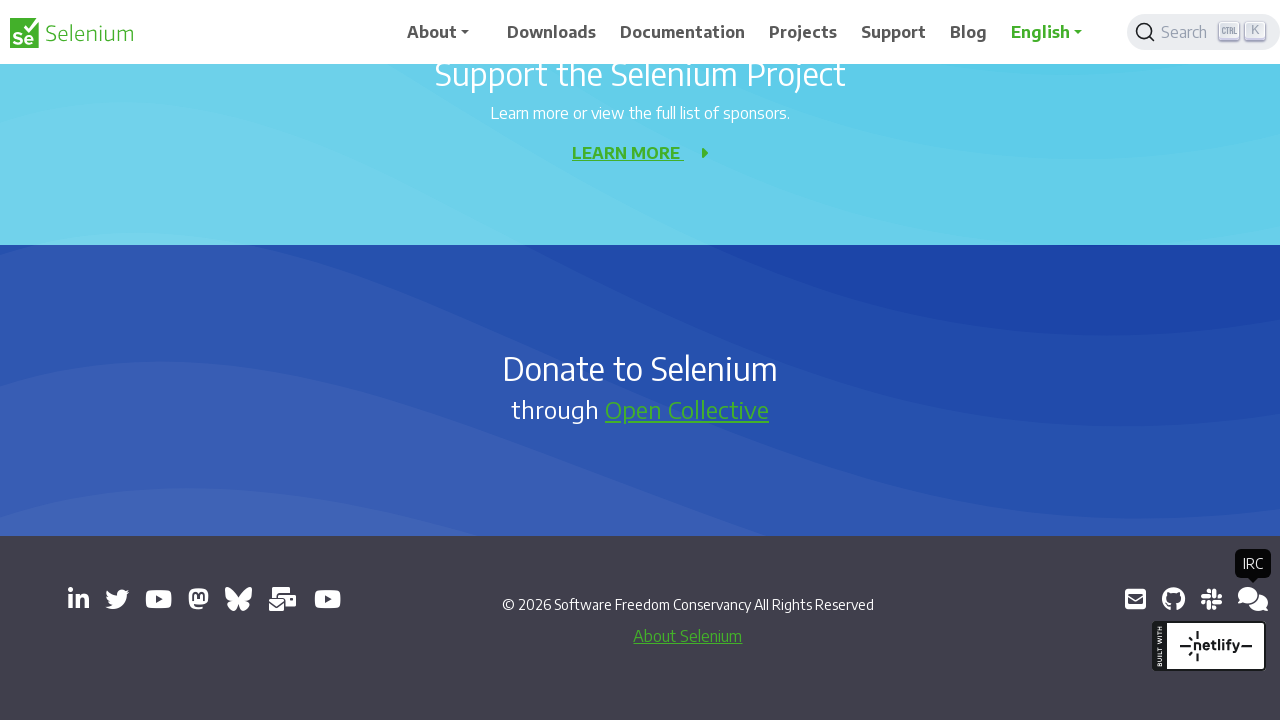

Clicked external link: https://groups.google.com/g/selenium-developers at (1248, 599) on a[target='_blank'] >> nth=13
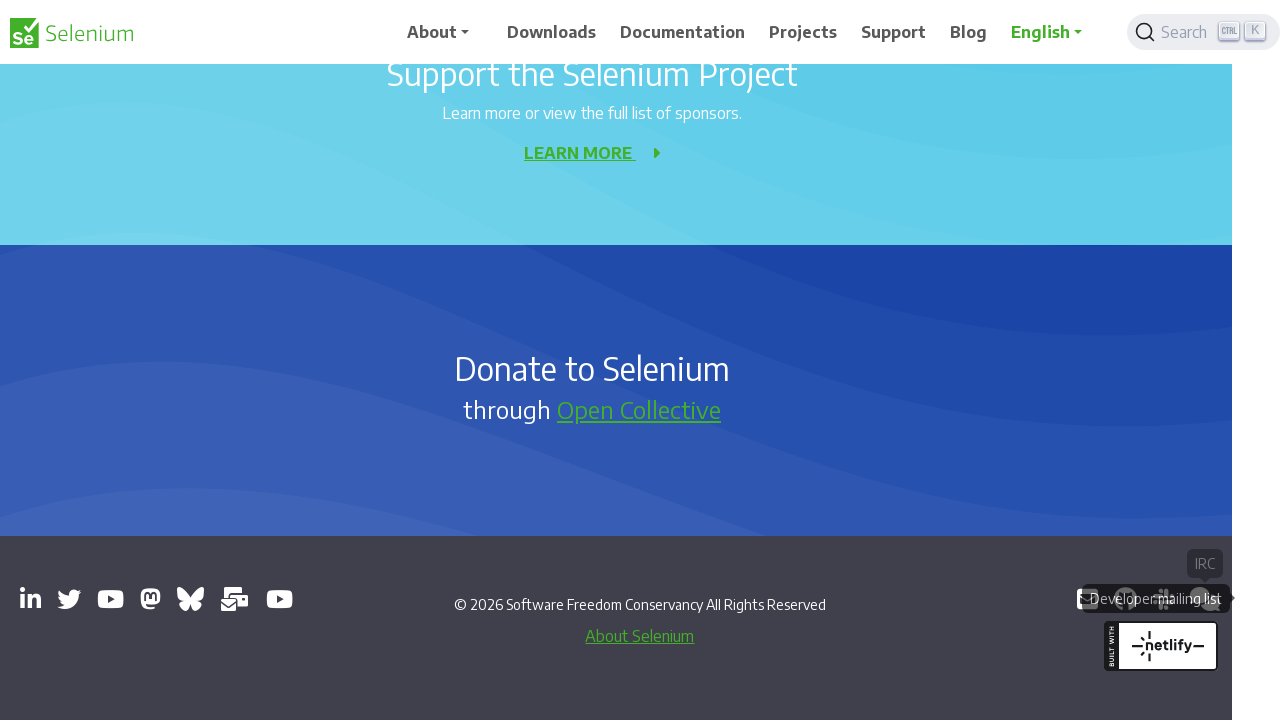

Waited for all tabs to open
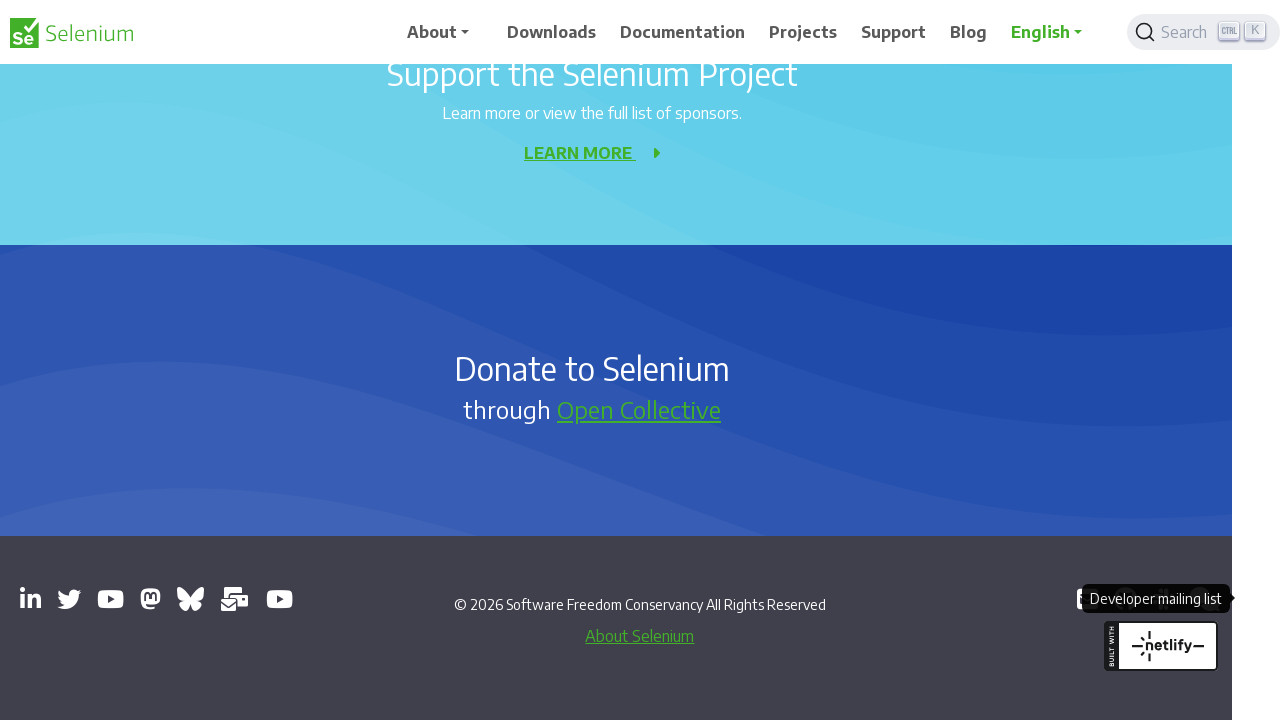

Retrieved all opened pages/tabs, total count: 14
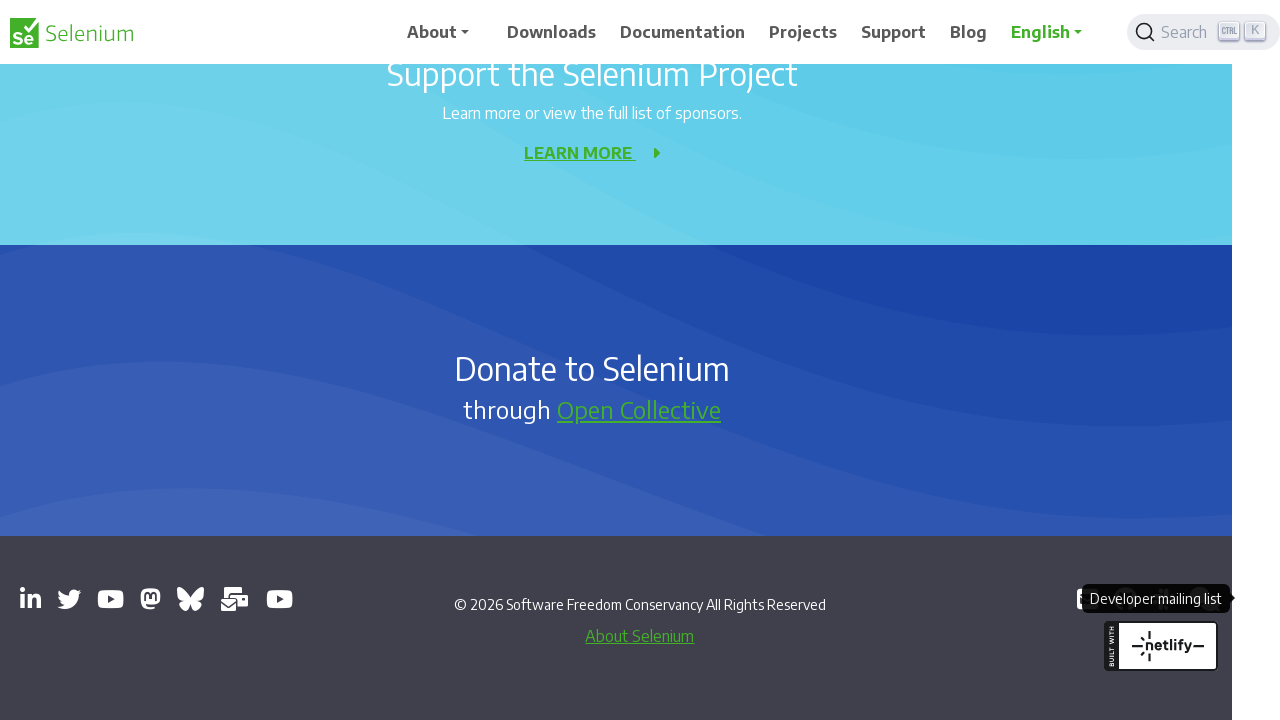

Brought page to front for verification
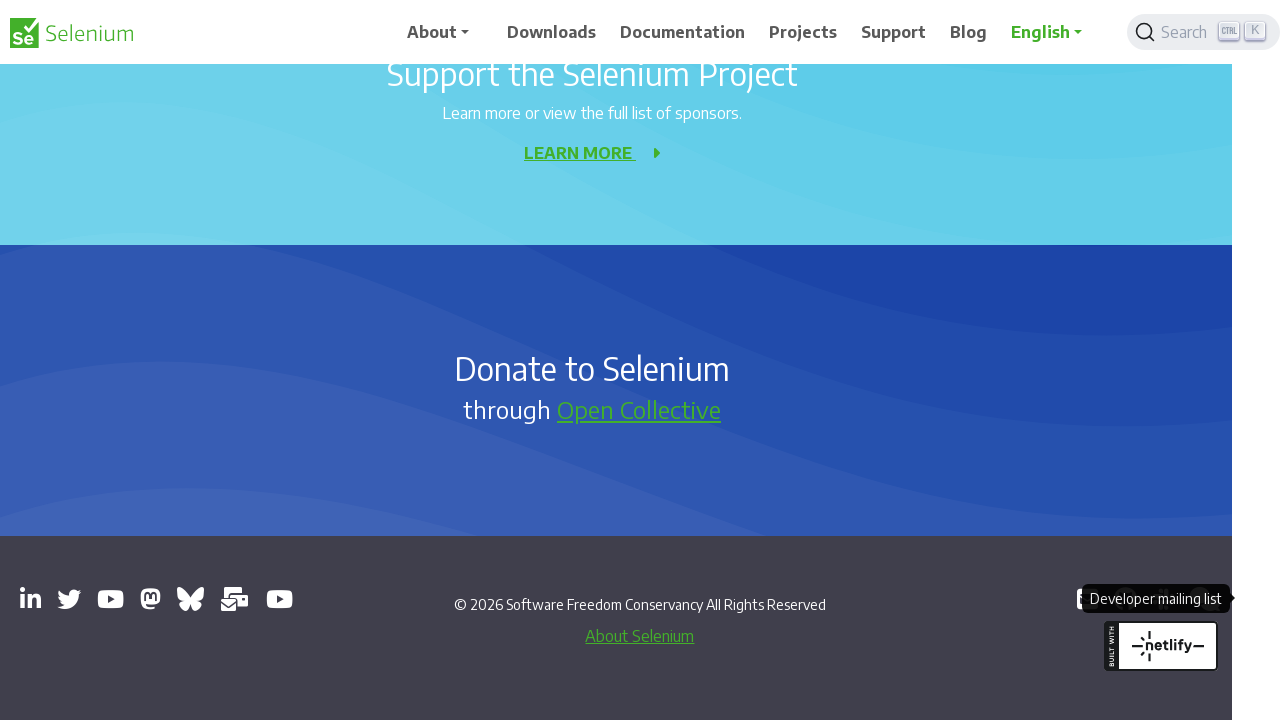

Page loaded successfully, Title = Register - SeleniumConf
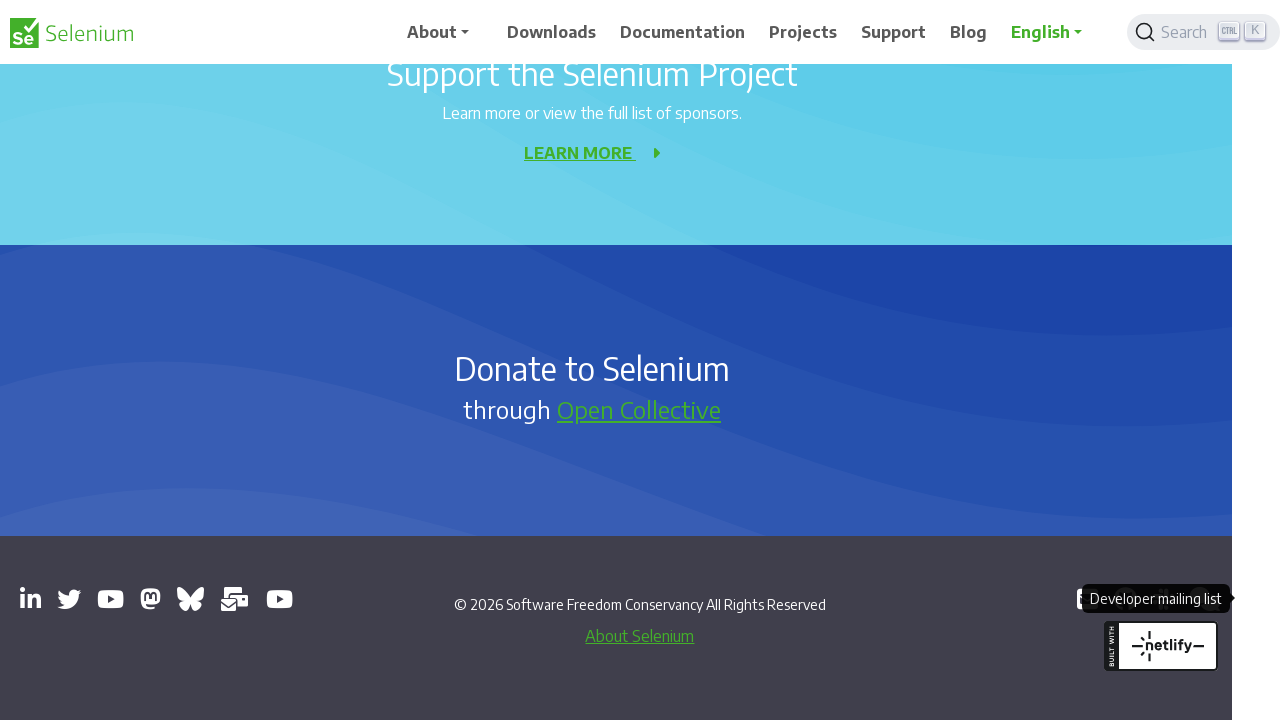

Brought page to front for verification
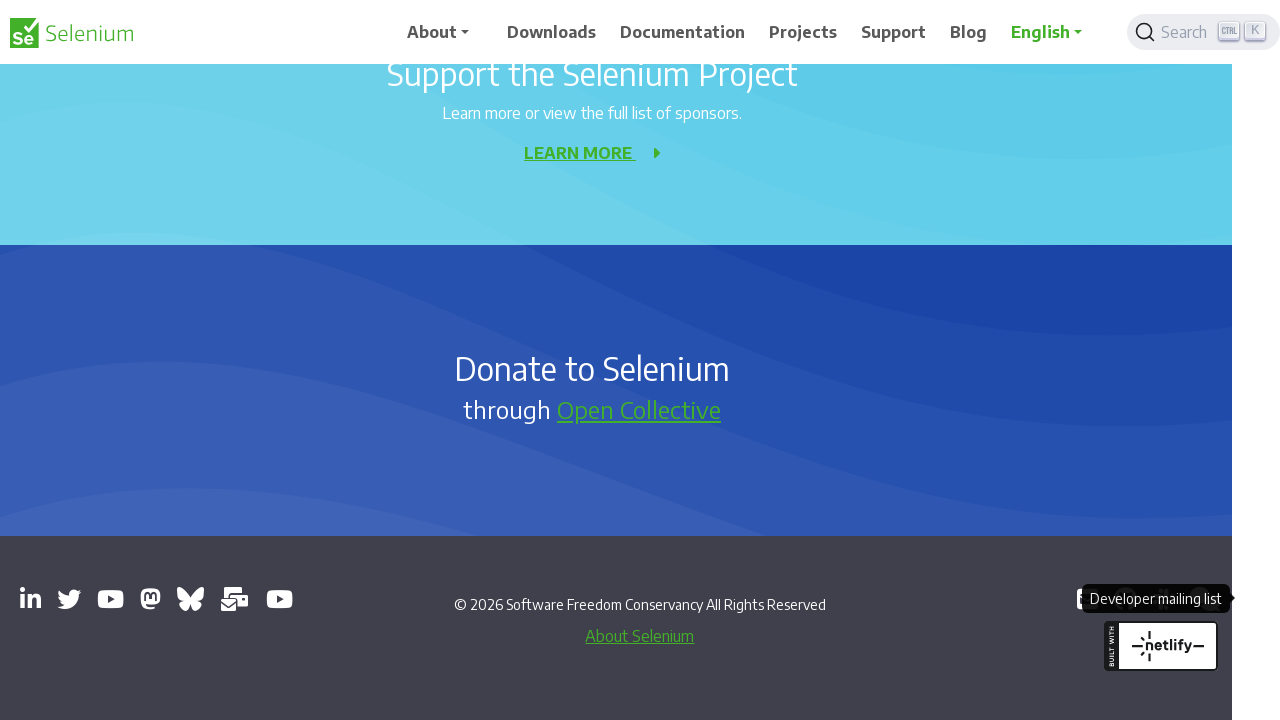

Page loaded successfully, Title = 
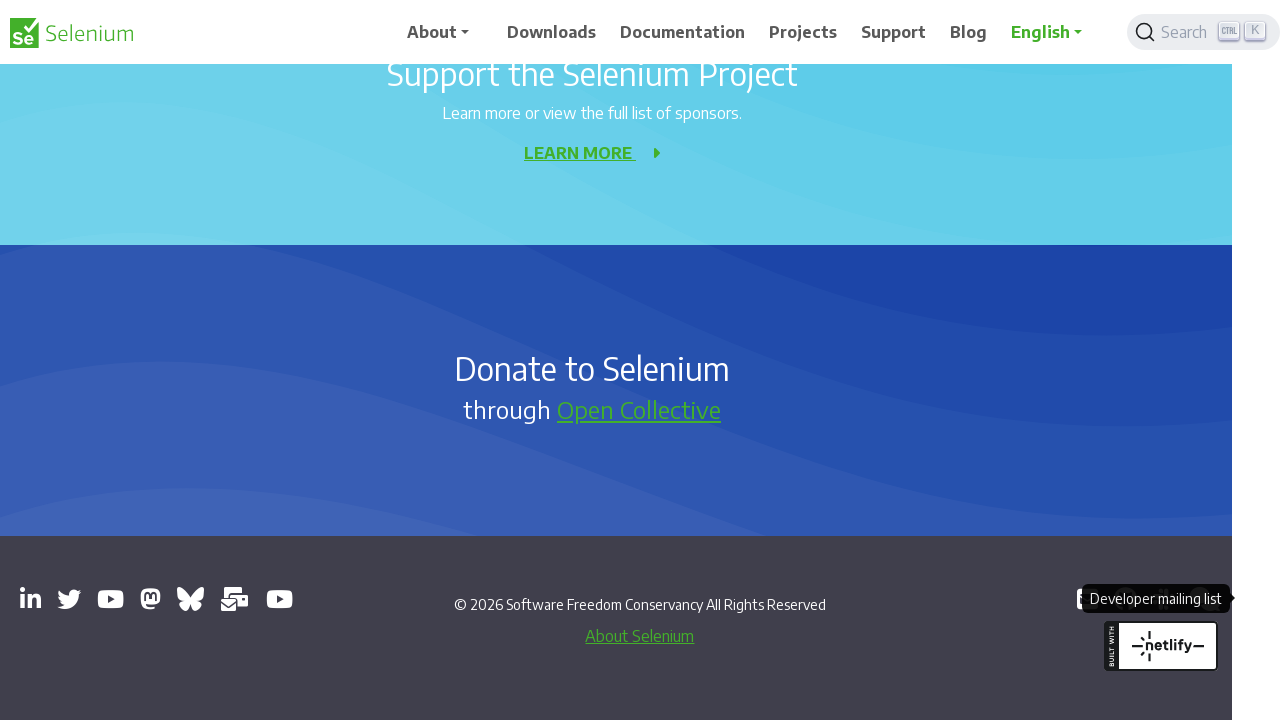

Brought page to front for verification
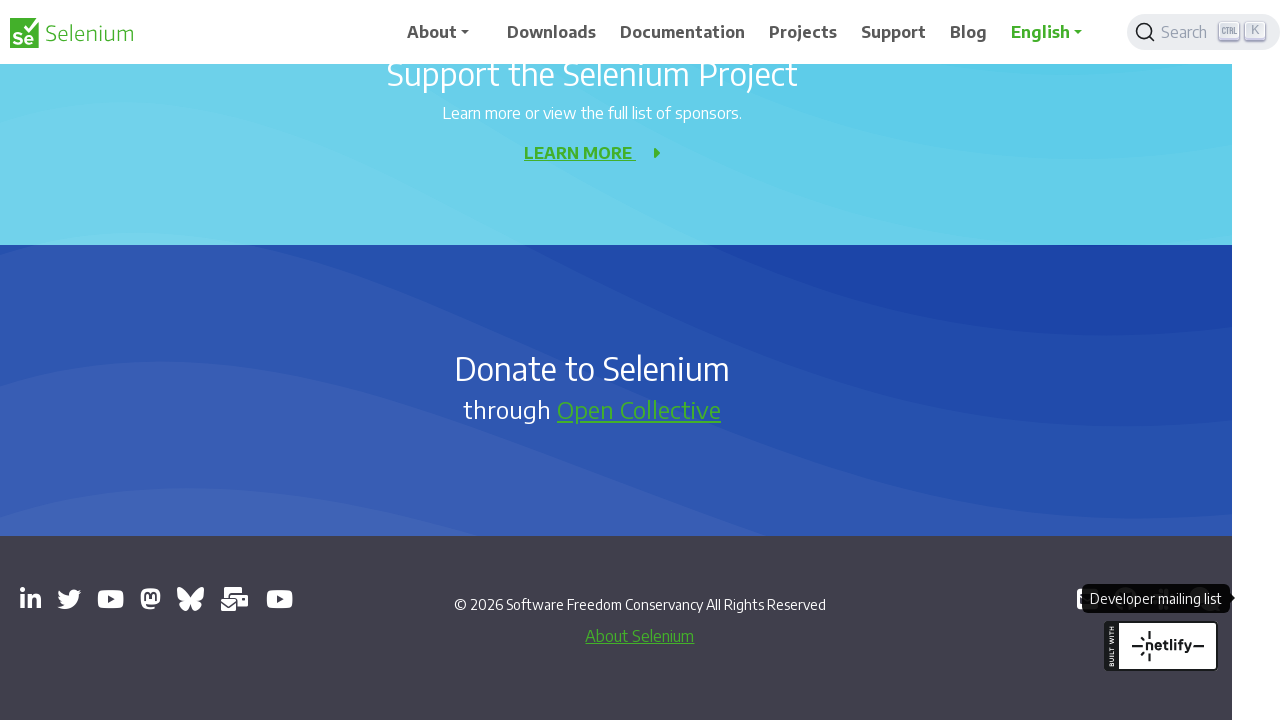

Page loaded successfully, Title = 
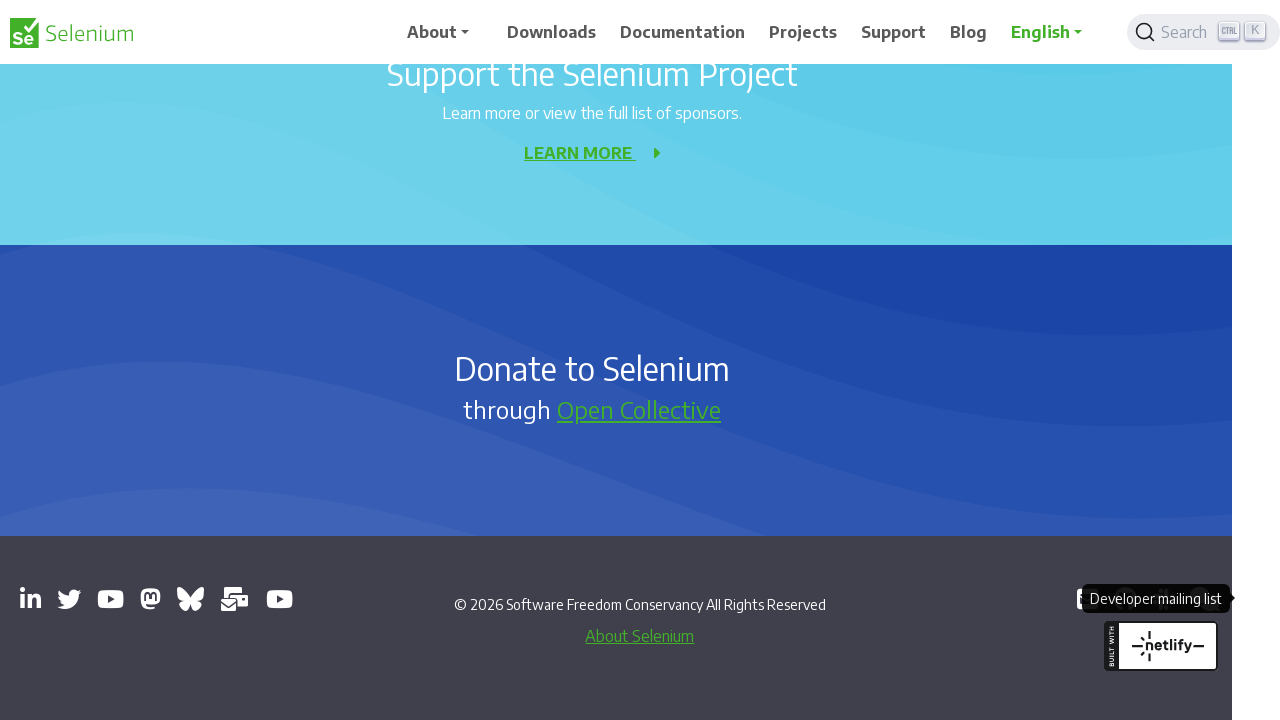

Brought page to front for verification
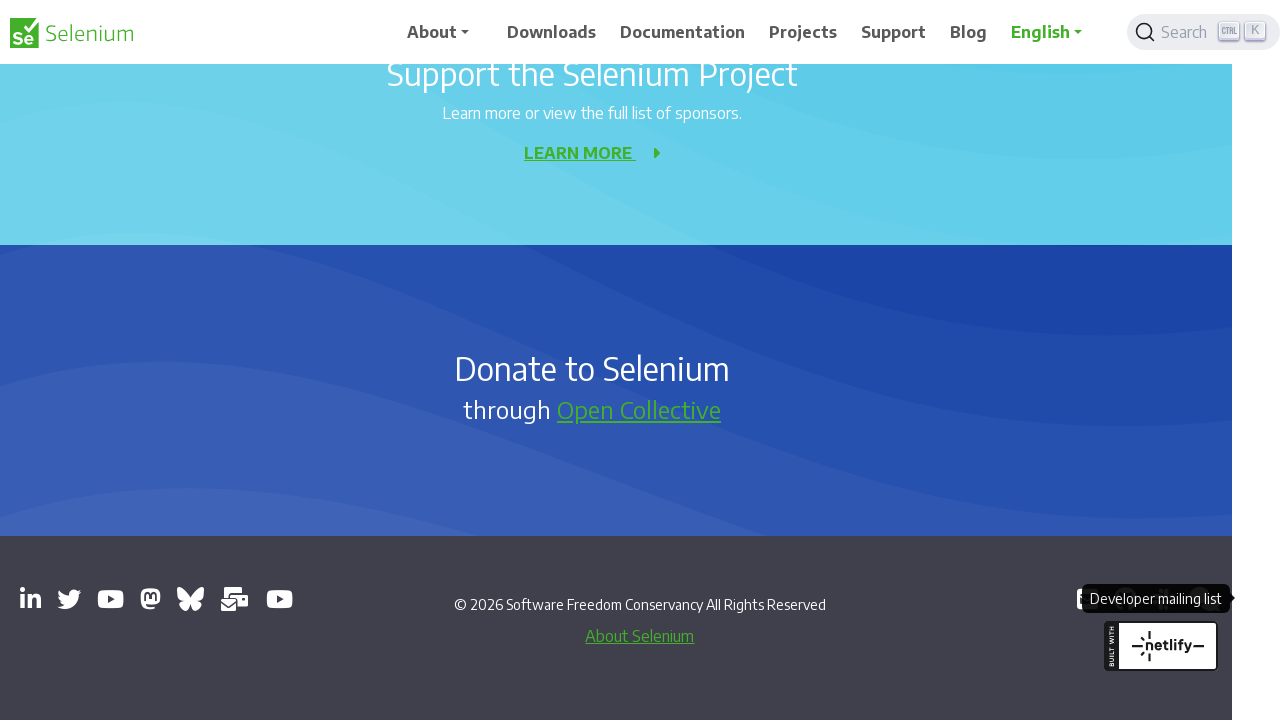

Page loaded successfully, Title = 
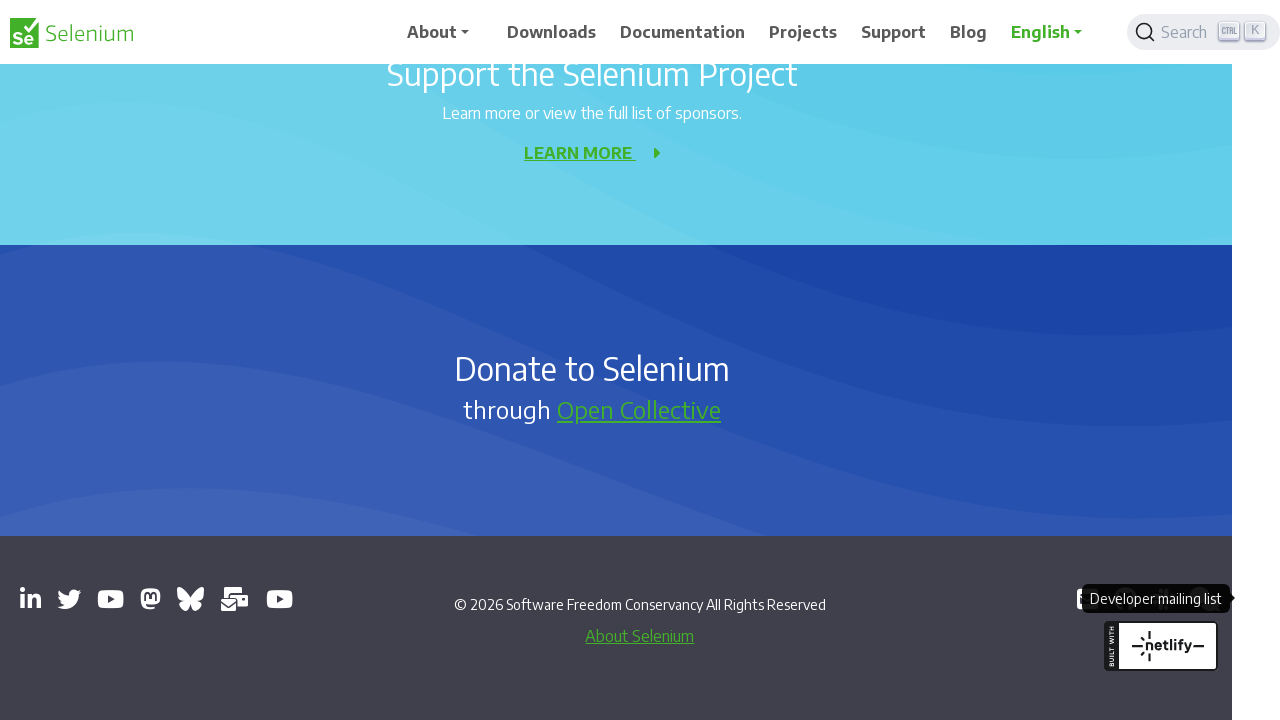

Brought page to front for verification
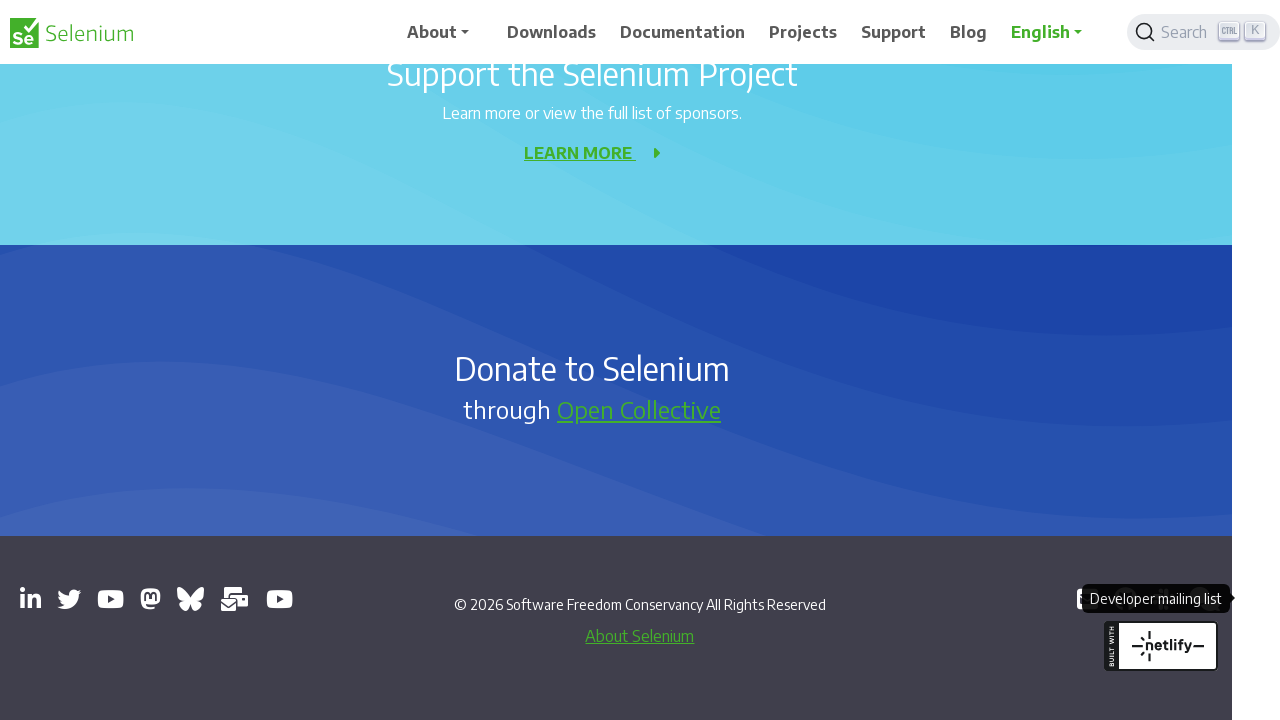

Page loaded successfully, Title = SeleniumHQ Project - YouTube
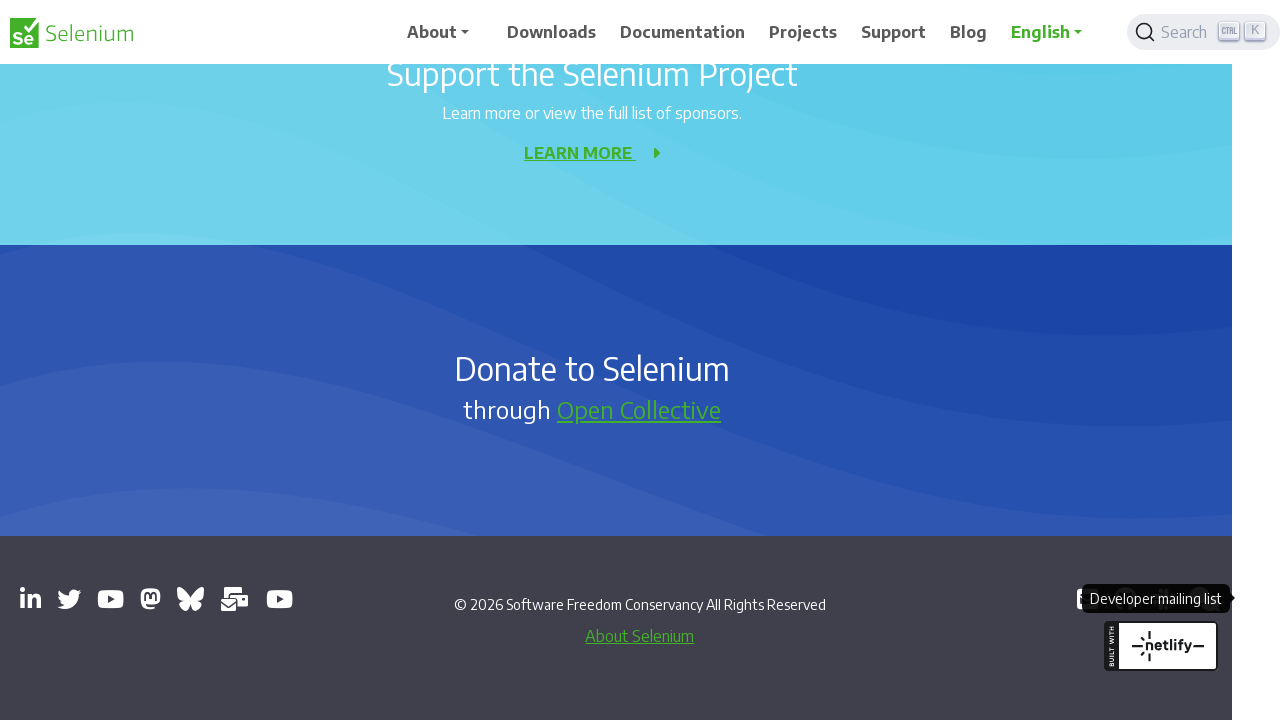

Brought page to front for verification
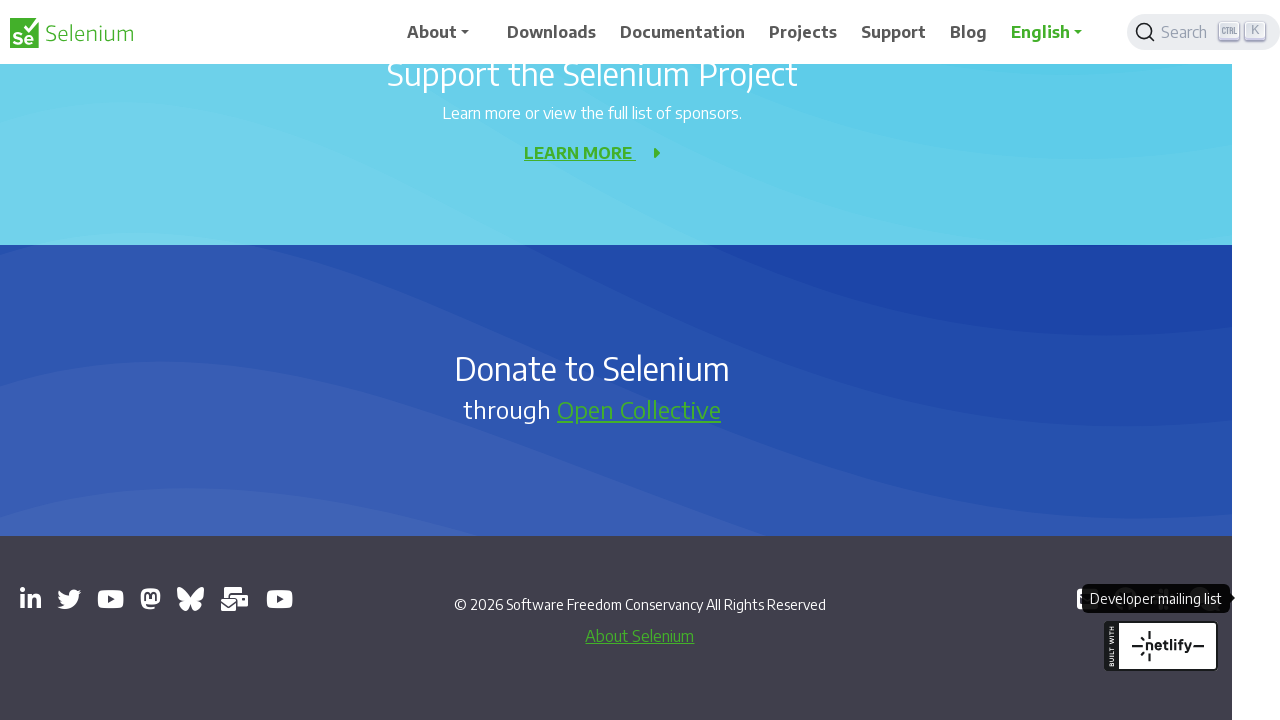

Page loaded successfully, Title = Mastodon
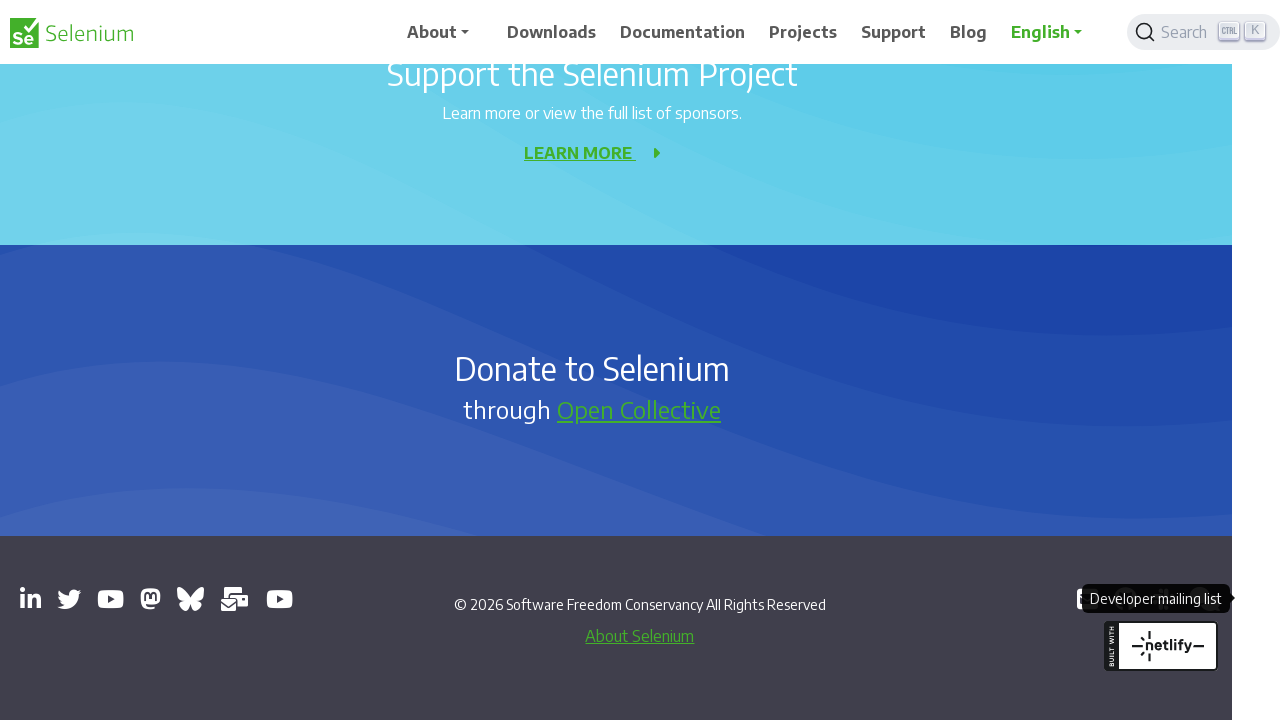

Brought page to front for verification
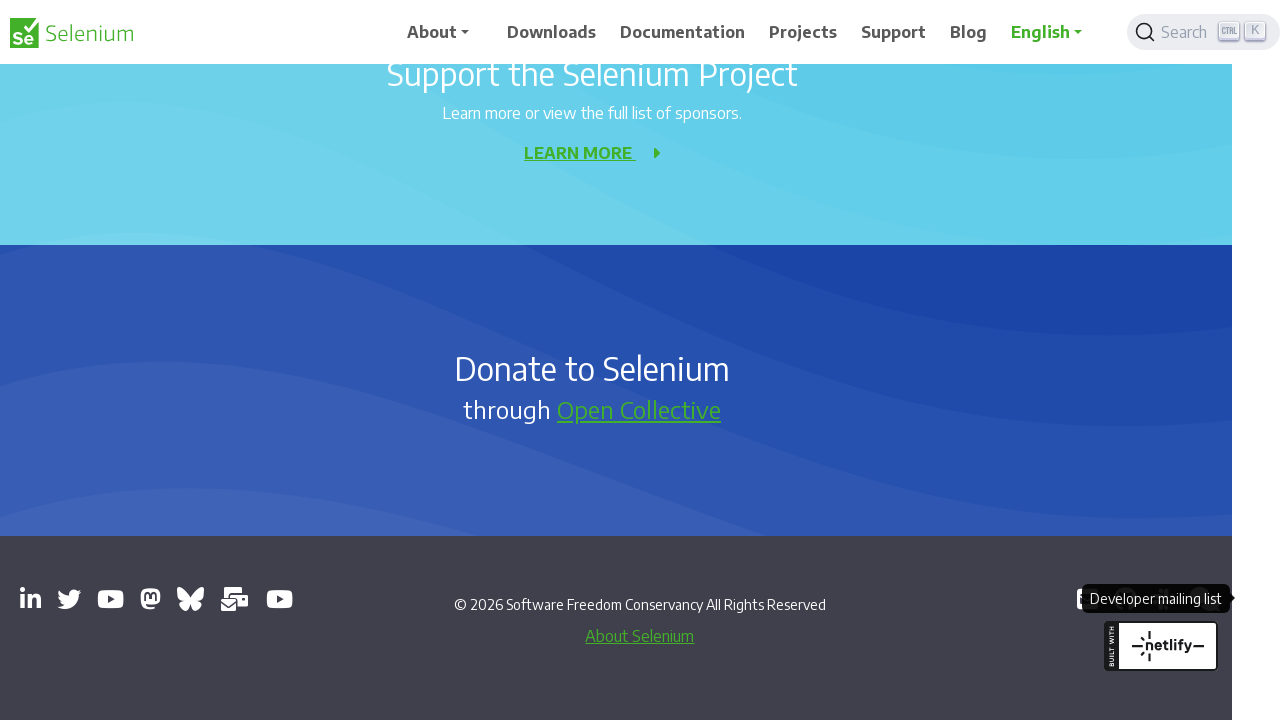

Page loaded successfully, Title = SeleniumConf (@seleniumconf.bsky.social) — Bluesky
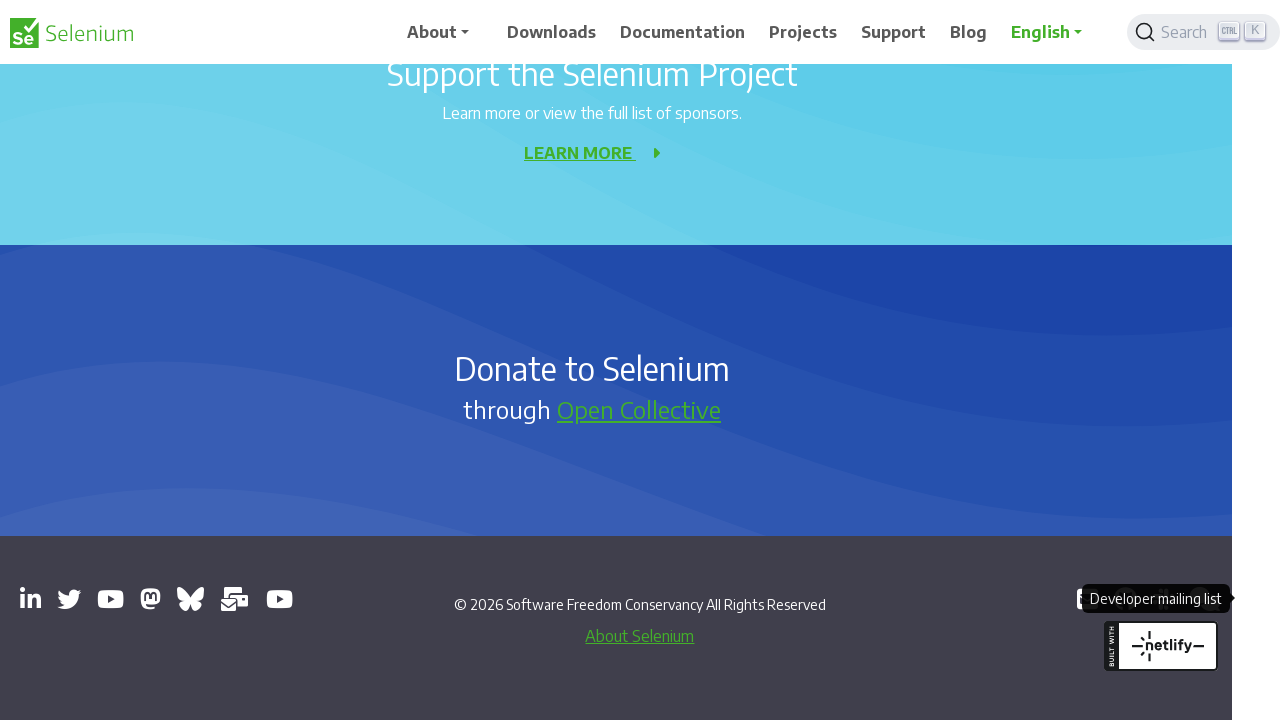

Brought page to front for verification
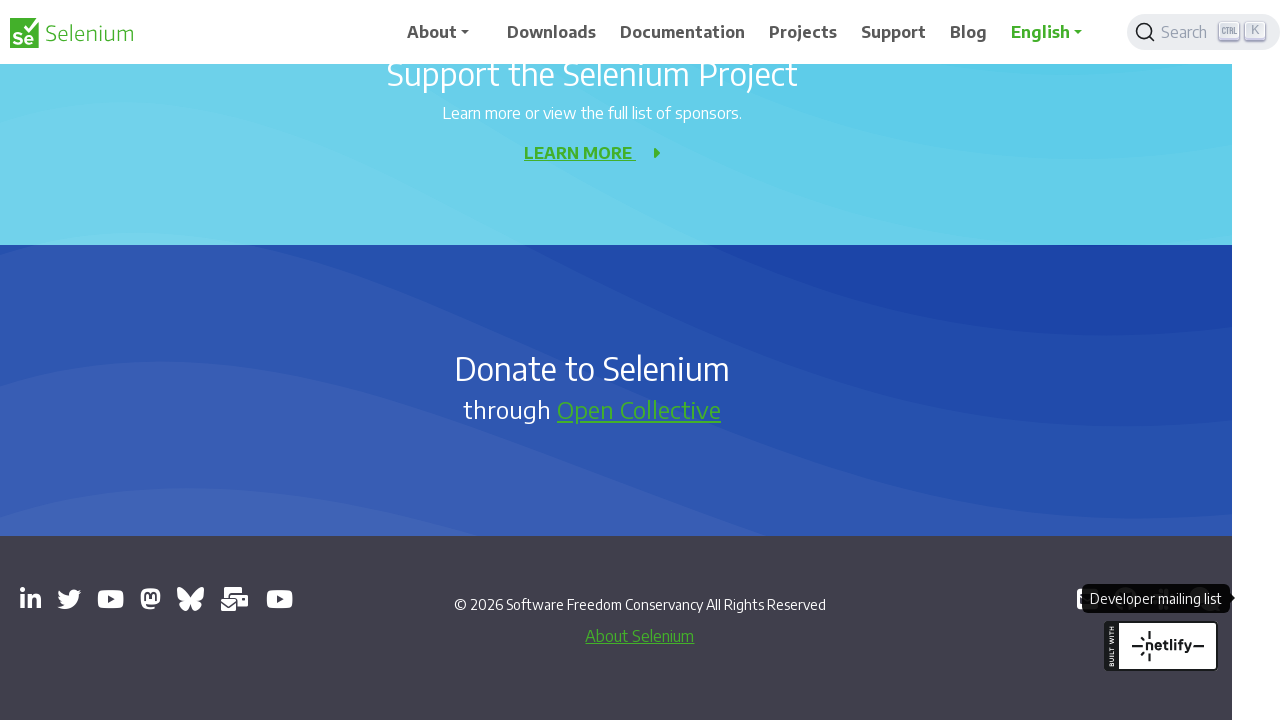

Page loaded successfully, Title = Selenium Users - Google Groups
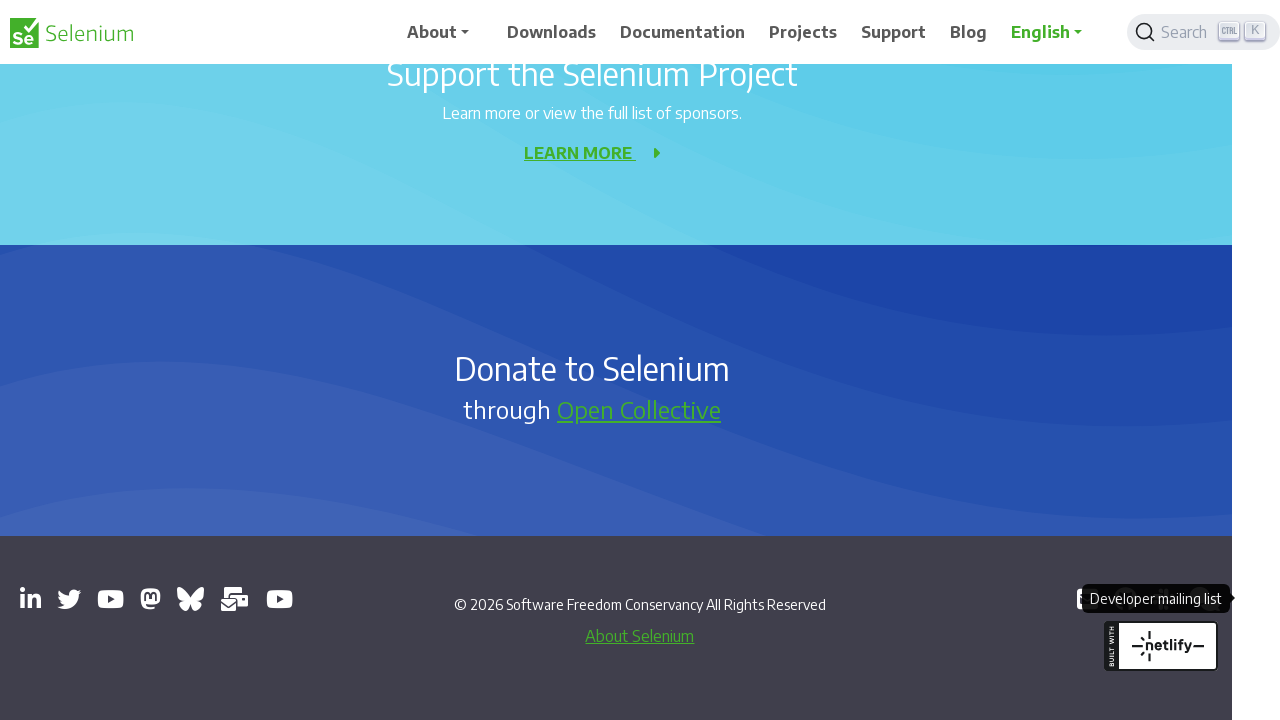

Brought page to front for verification
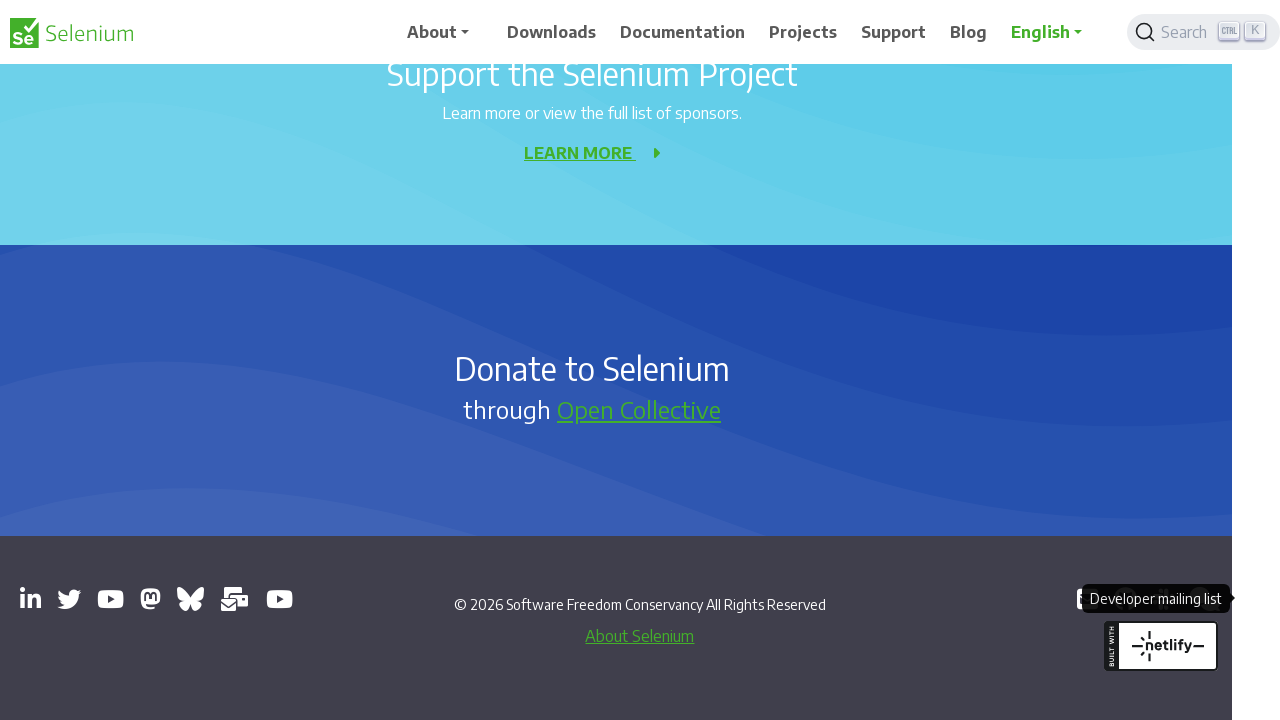

Page loaded successfully, Title = Selenium Conference - YouTube
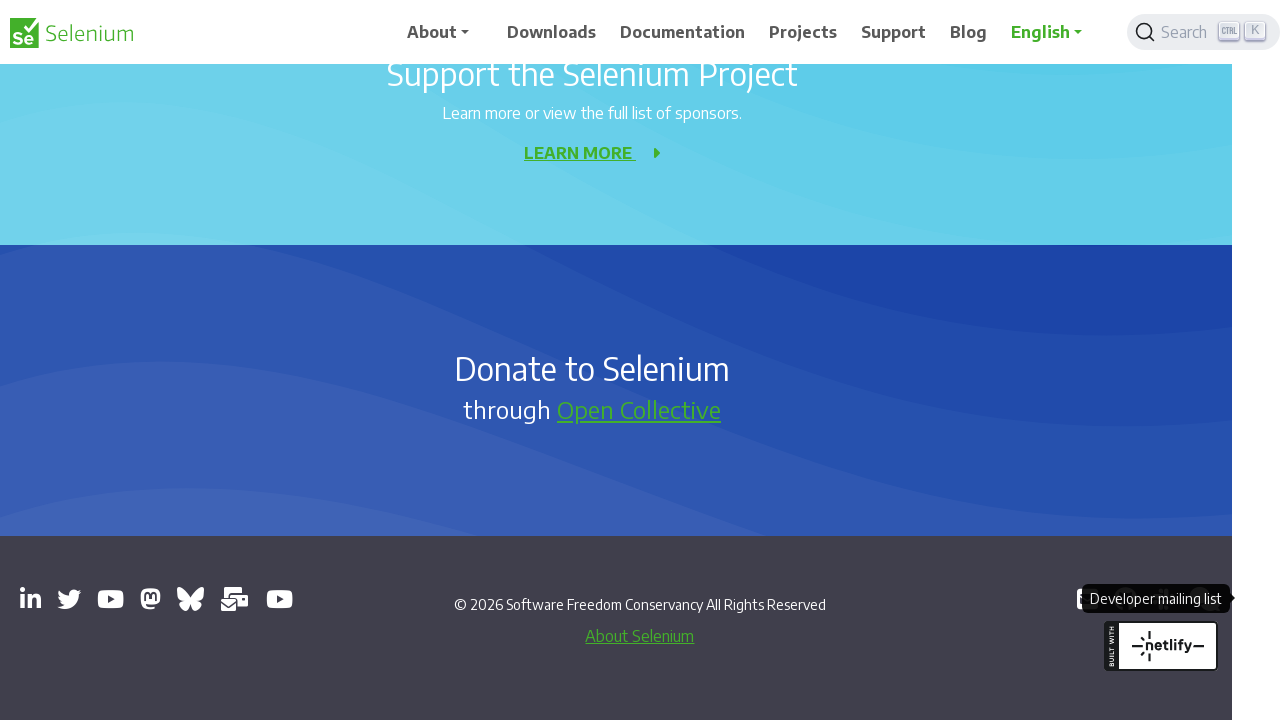

Brought page to front for verification
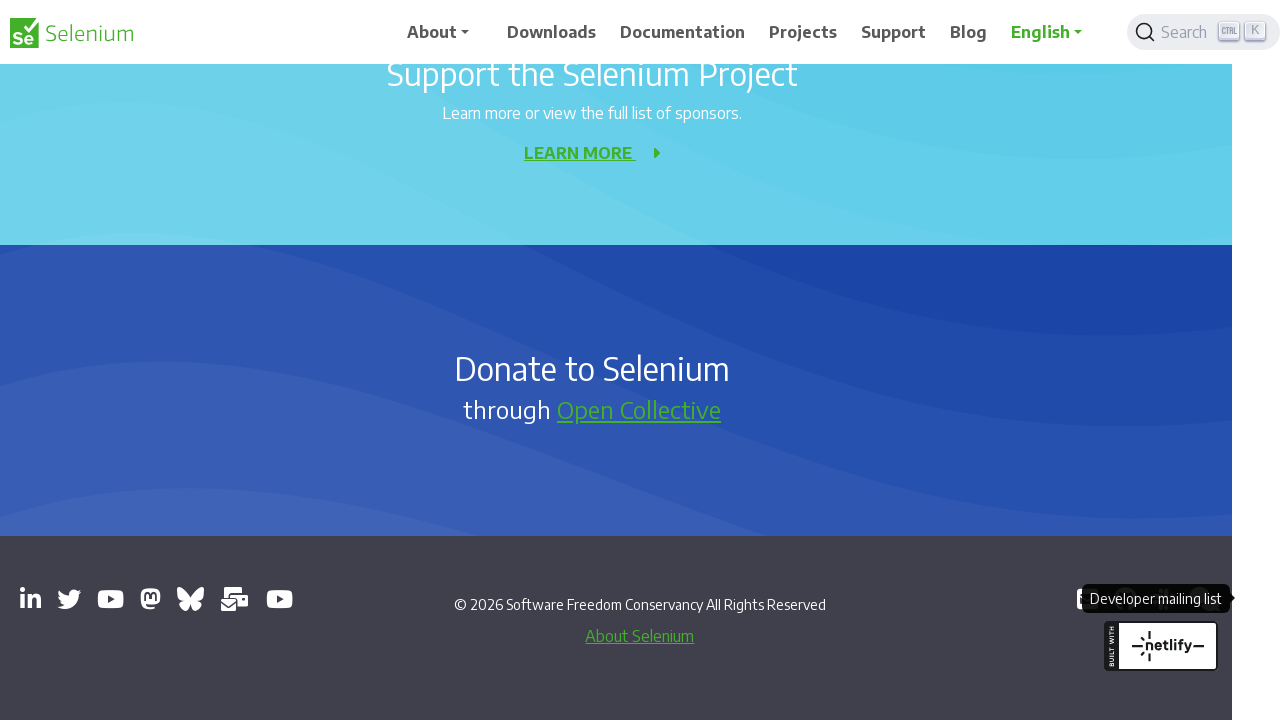

Page loaded successfully, Title = GitHub - SeleniumHQ/selenium: A browser automation framework and ecosystem.
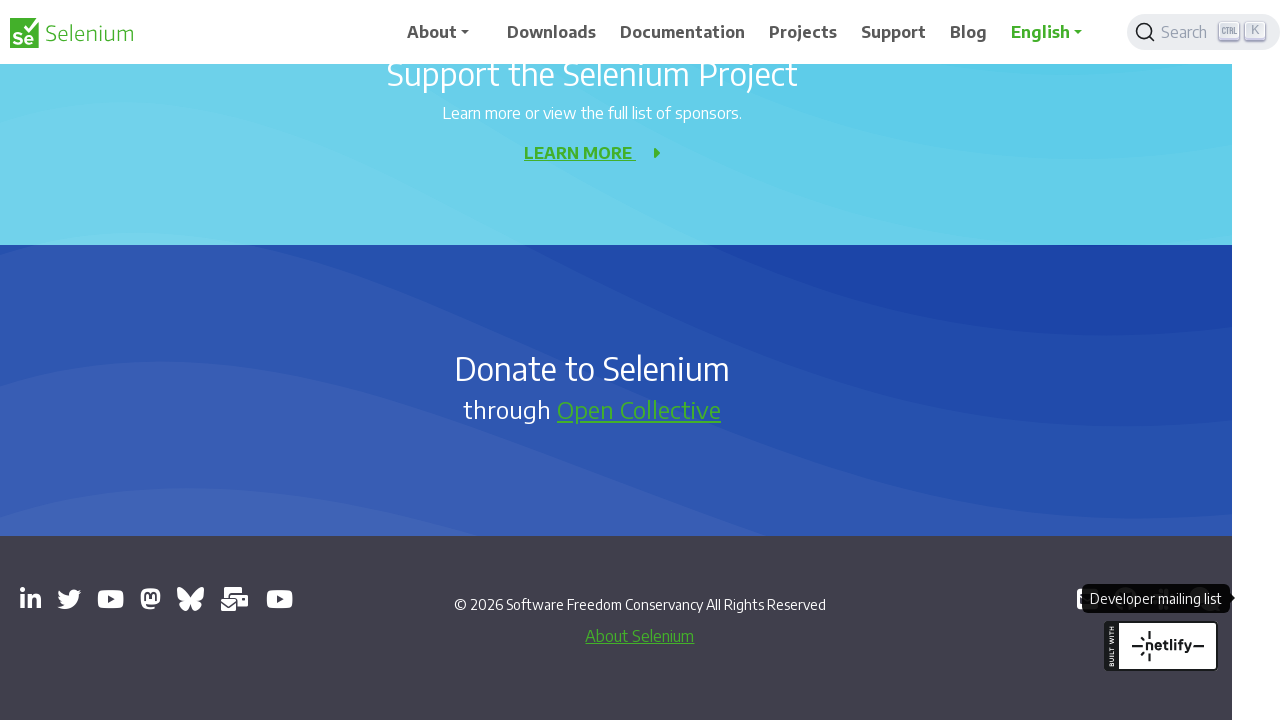

Brought page to front for verification
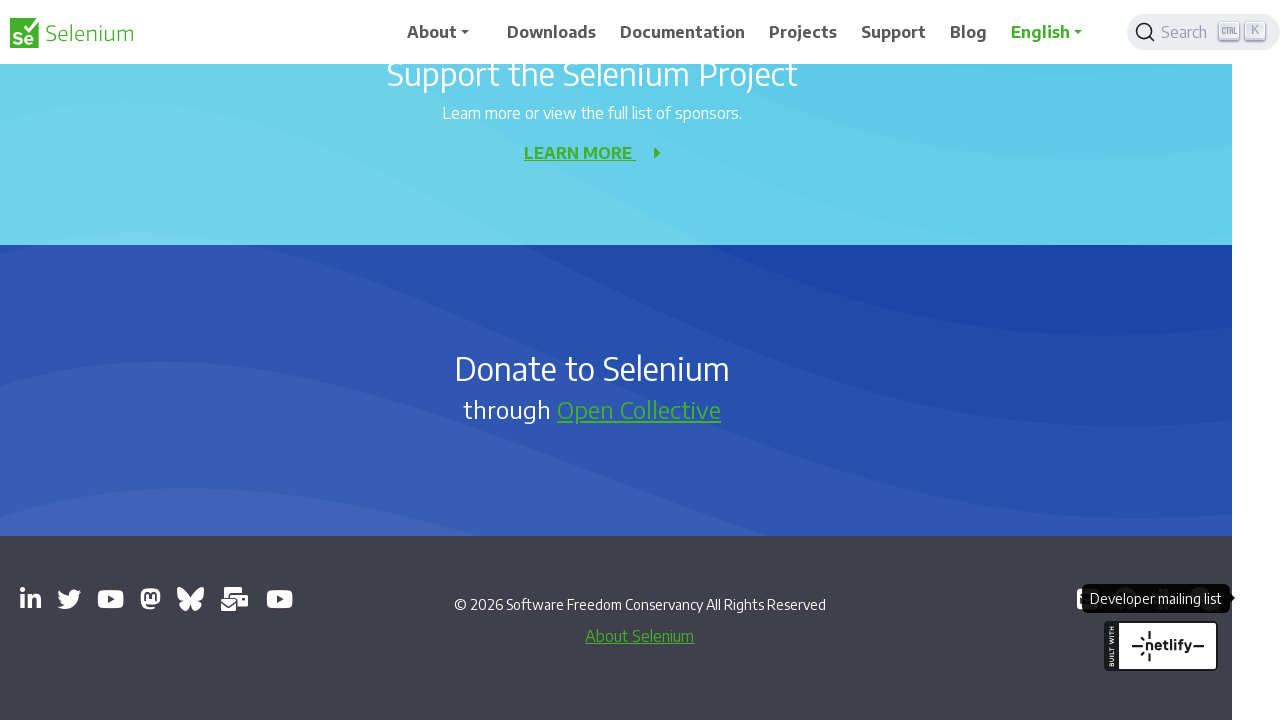

Page loaded successfully, Title = 
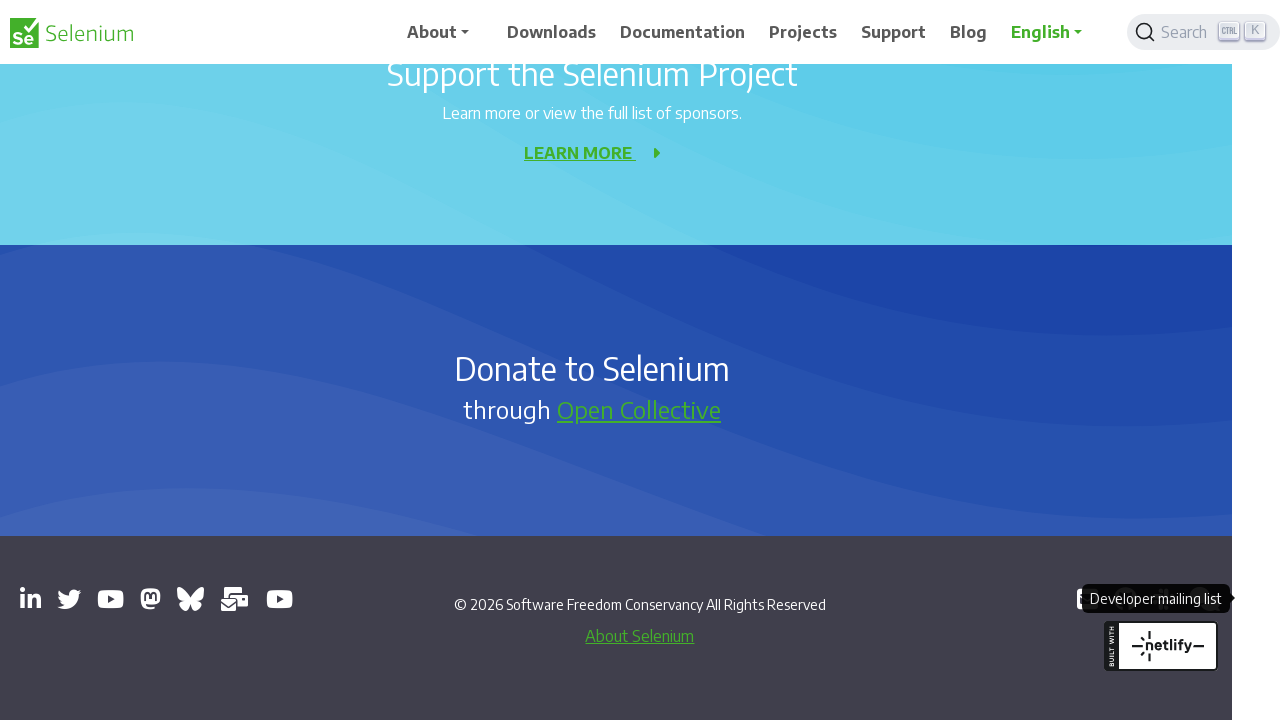

Brought page to front for verification
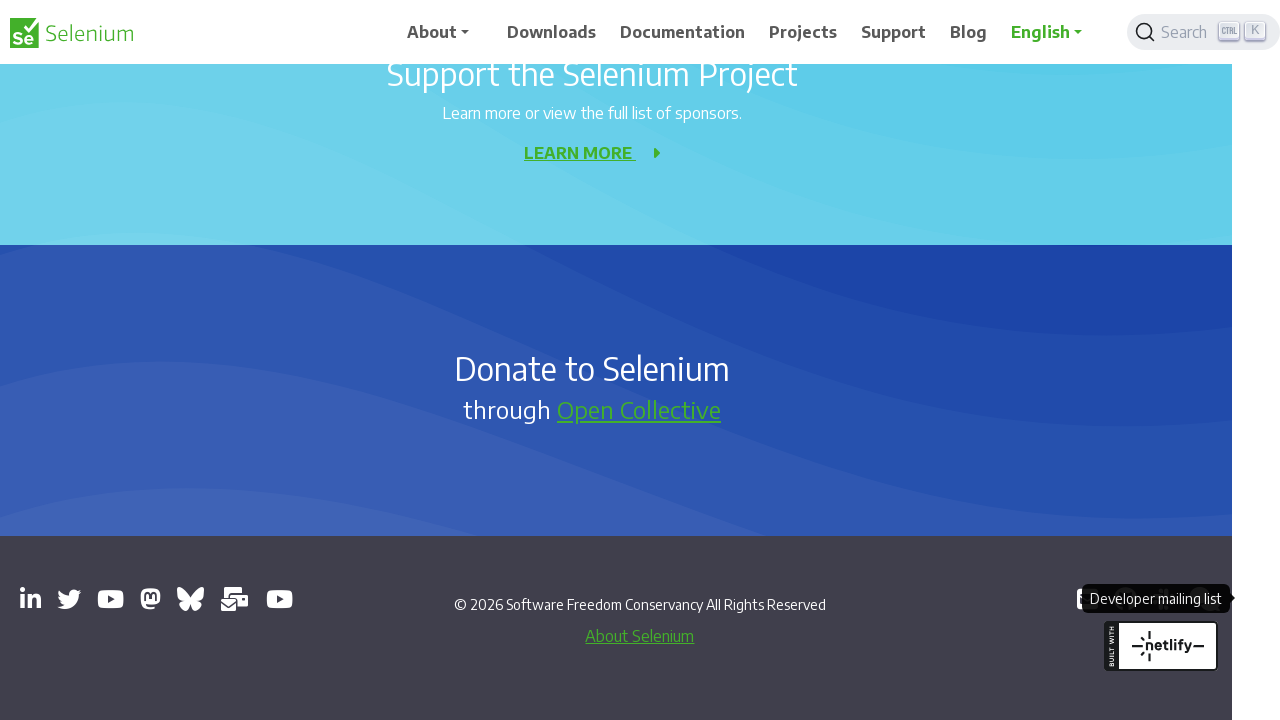

Page loaded successfully, Title = Libera.Chat
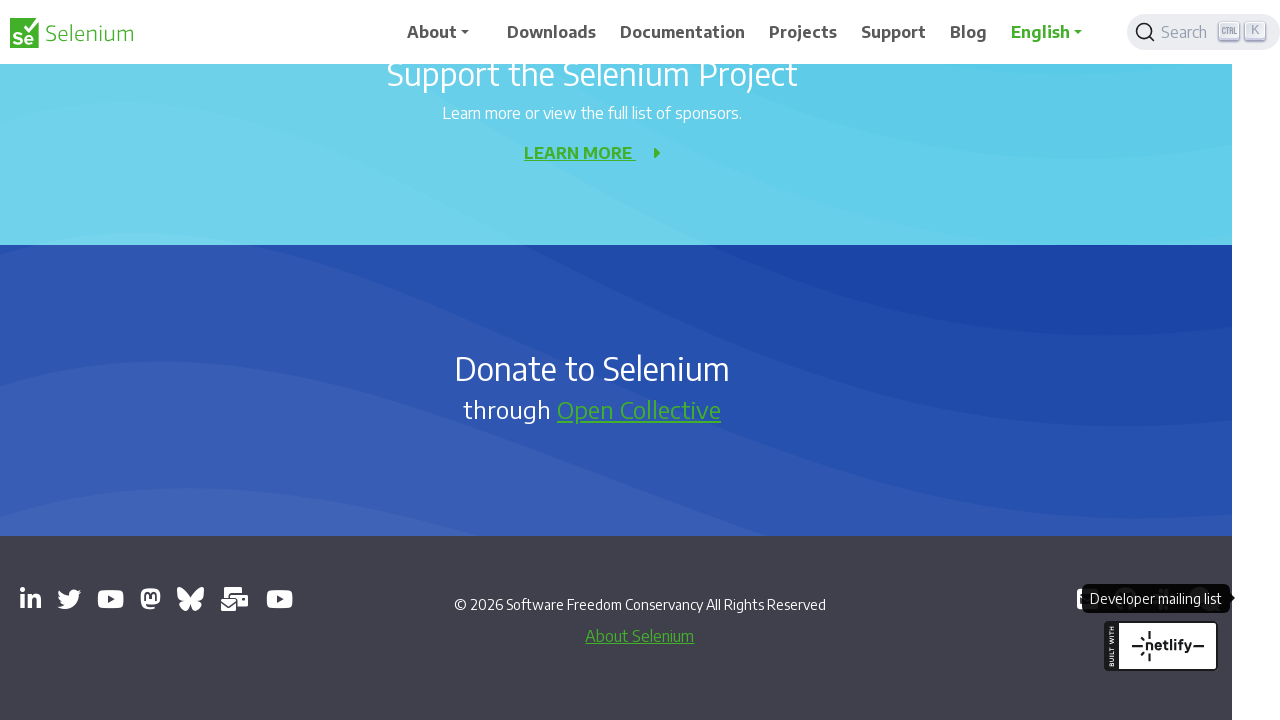

Brought page to front for verification
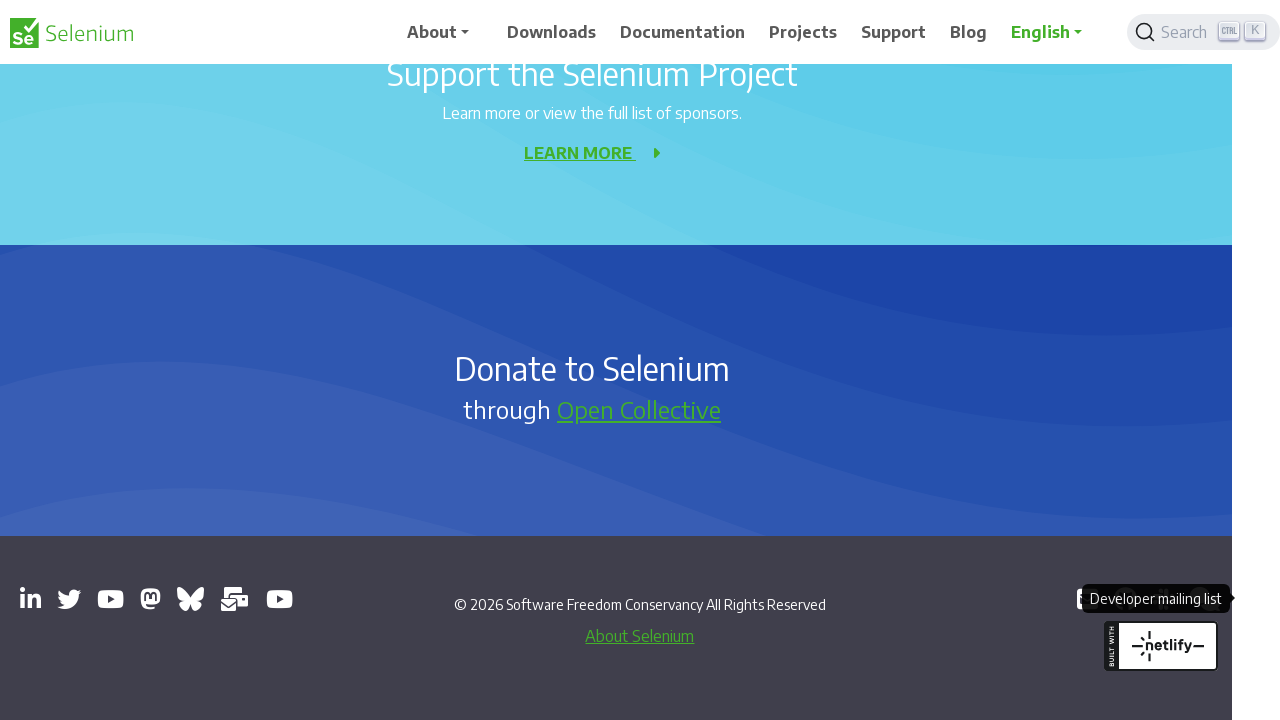

Page loaded successfully, Title = Selenium Developers - Google Groups
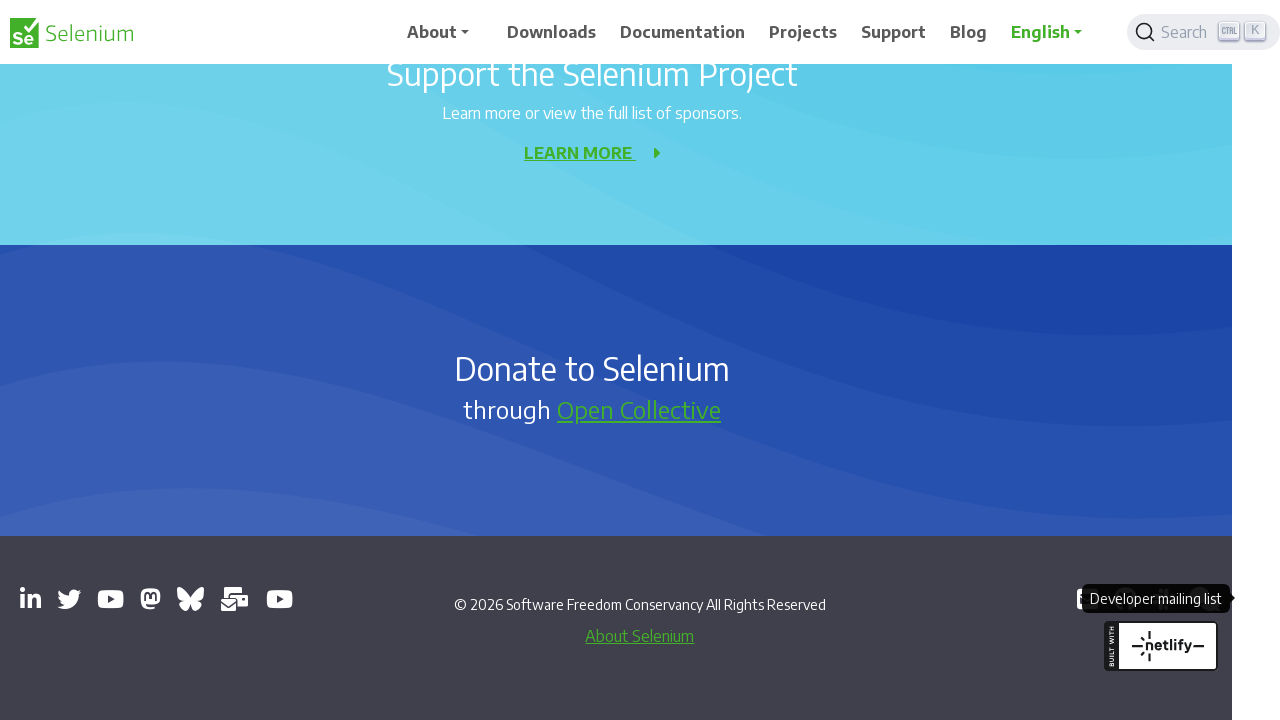

Switched back to main Selenium homepage
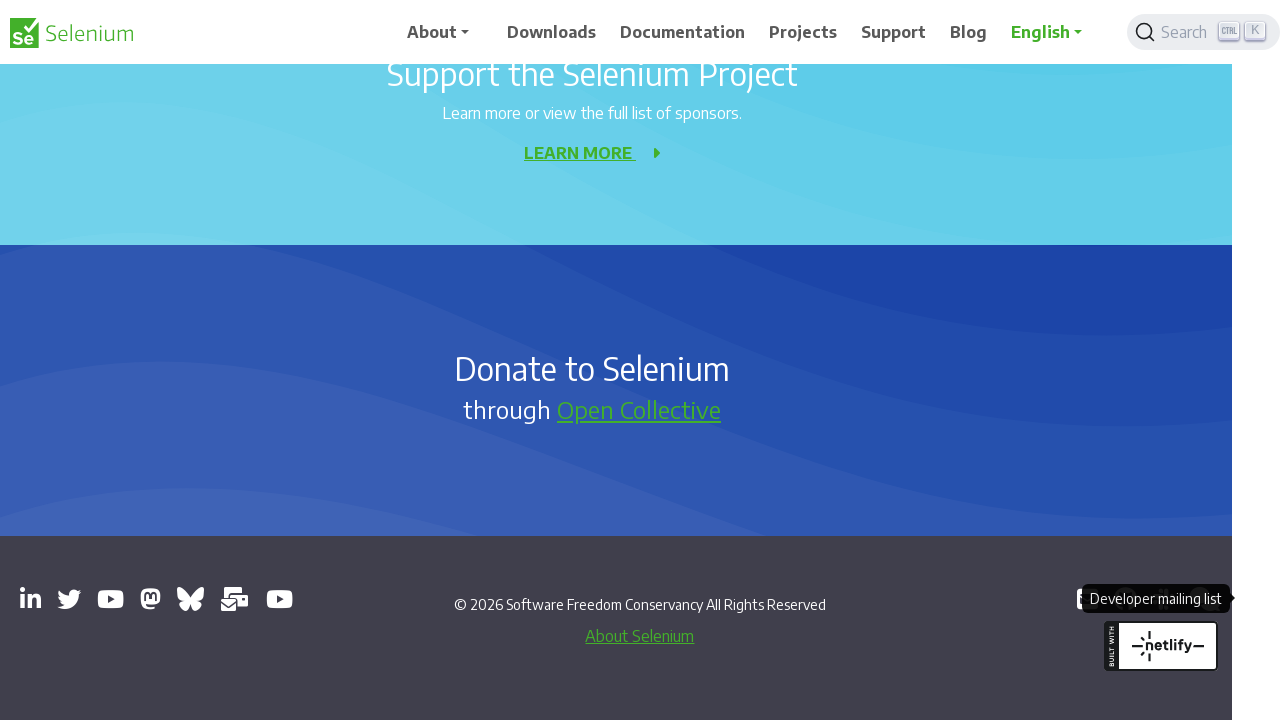

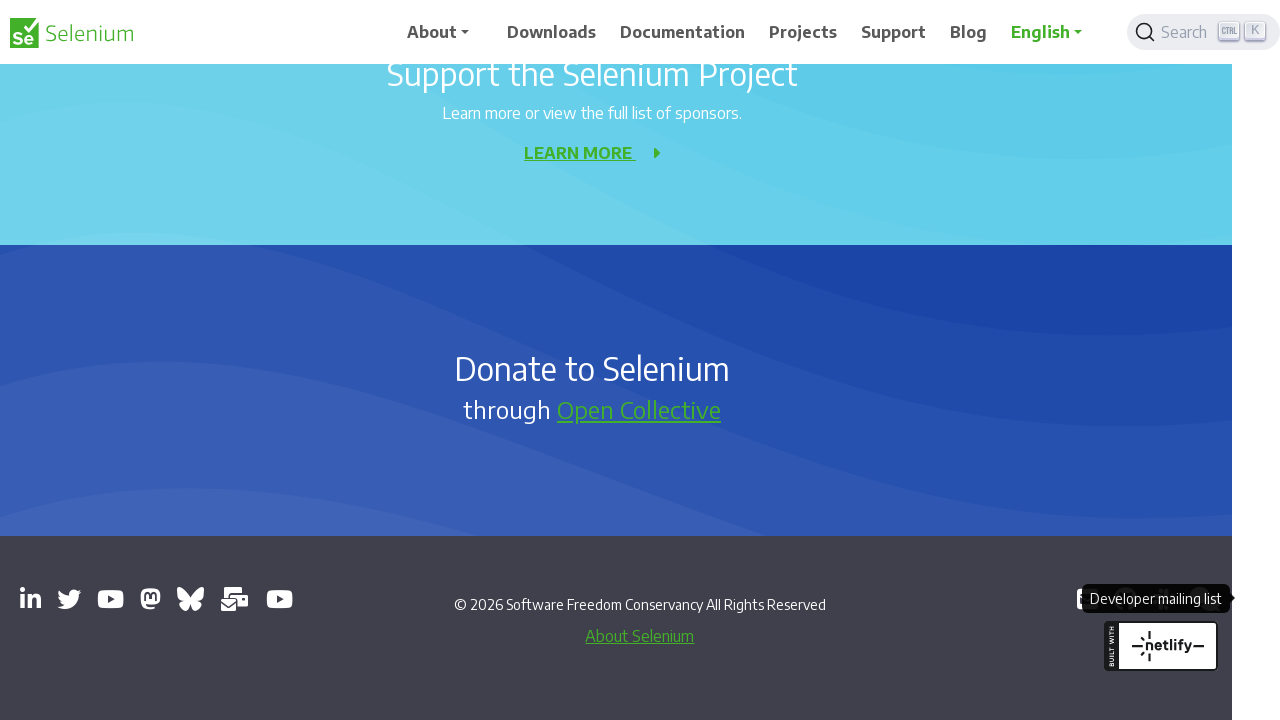